Tests infinite scroll functionality by scrolling down and up multiple times using JavaScript executor

Starting URL: https://practice.cydeo.com/infinite_scroll

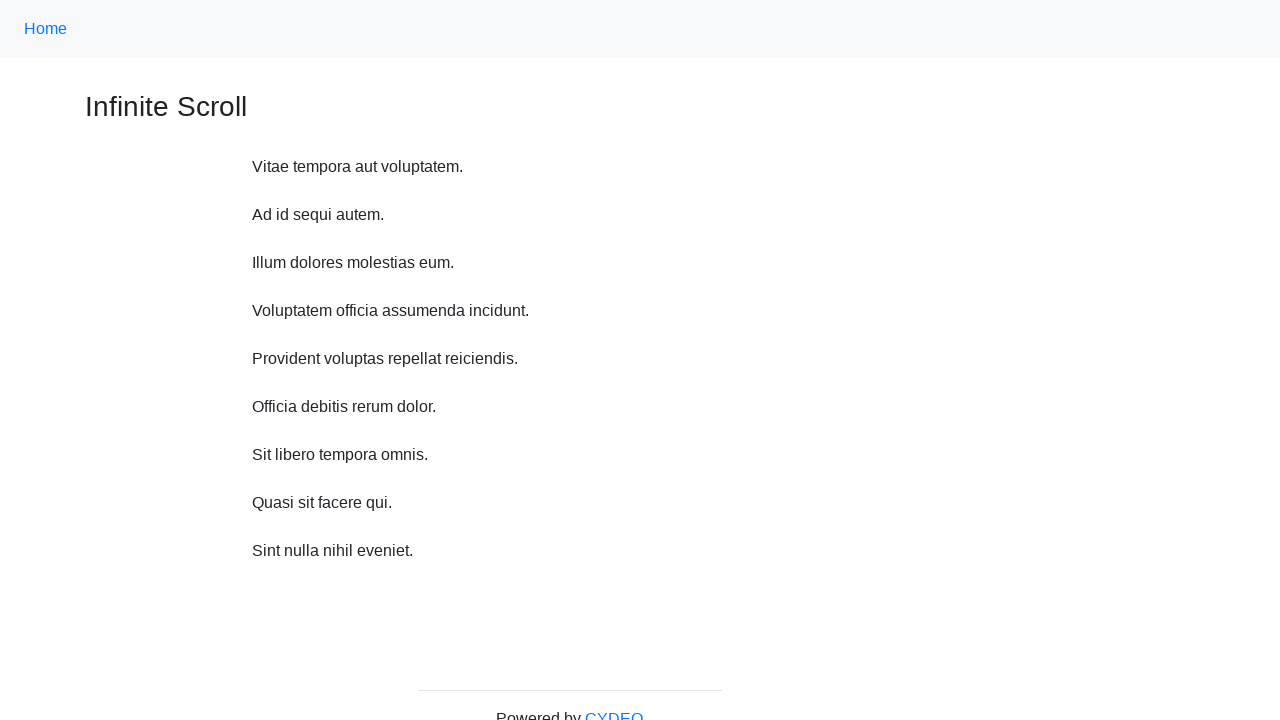

Scrolled down 750 pixels using JavaScript executor
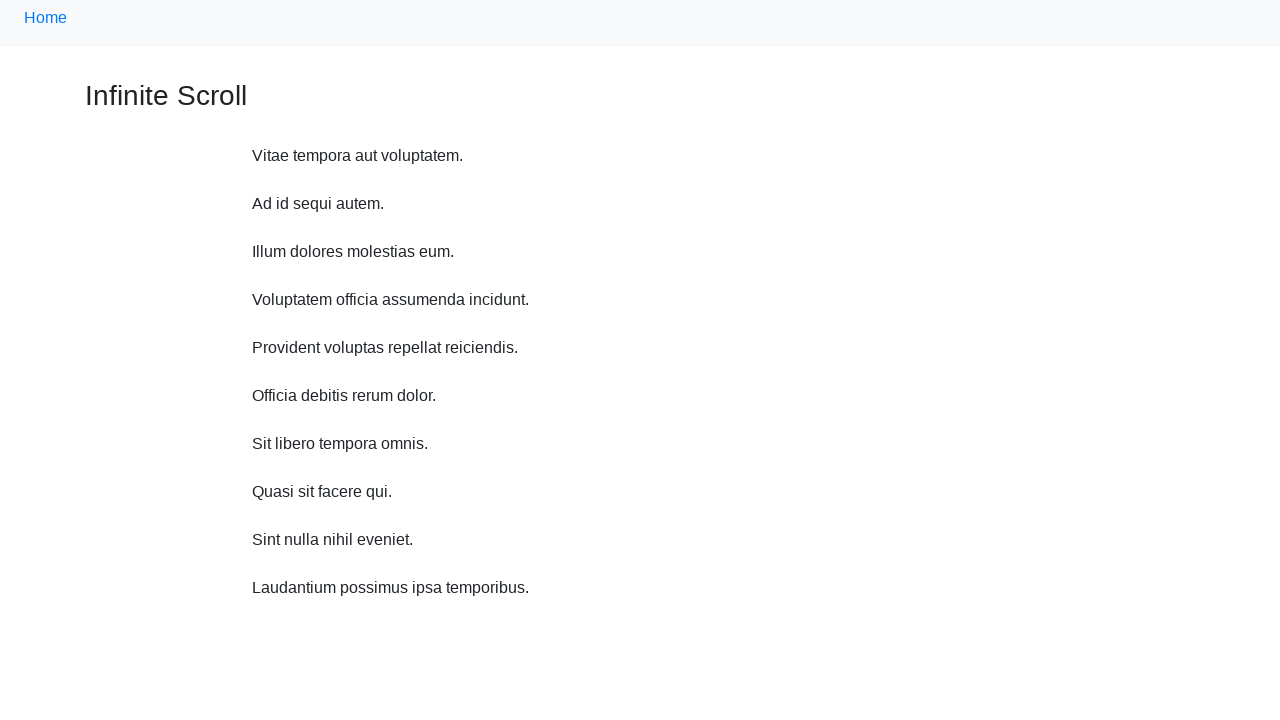

Waited 200ms for content to load after scrolling down
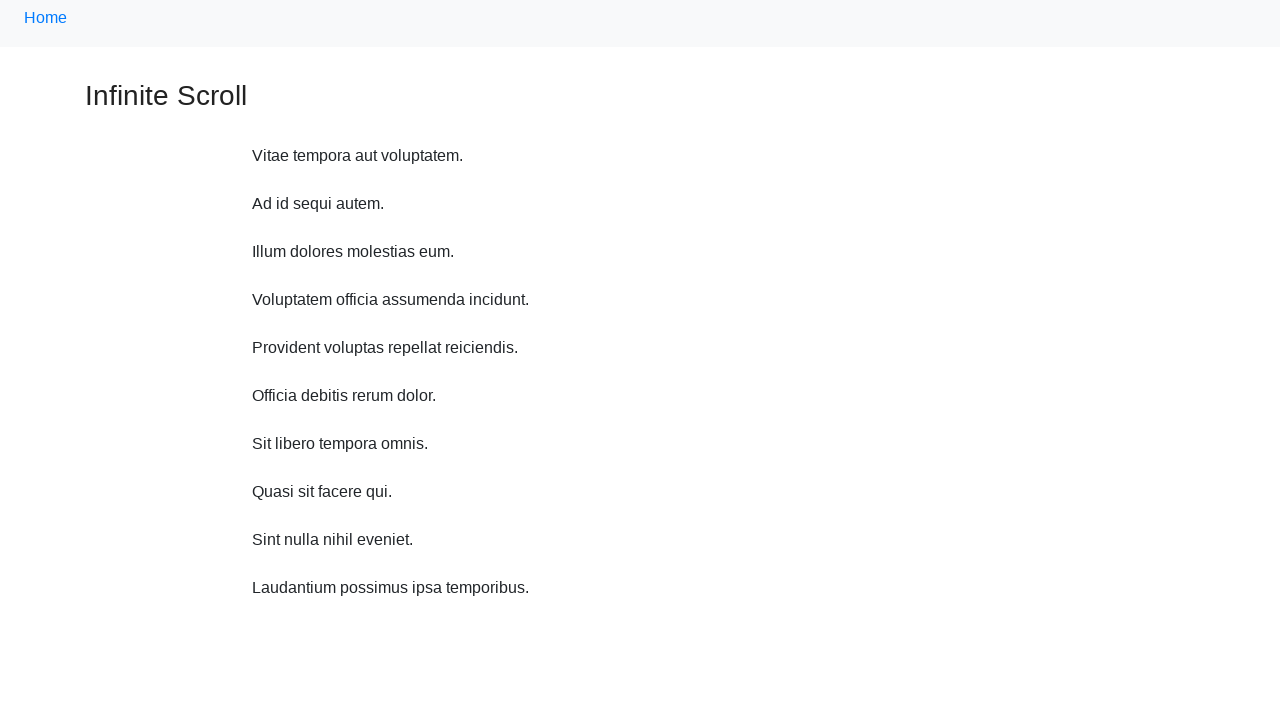

Scrolled down 750 pixels using JavaScript executor
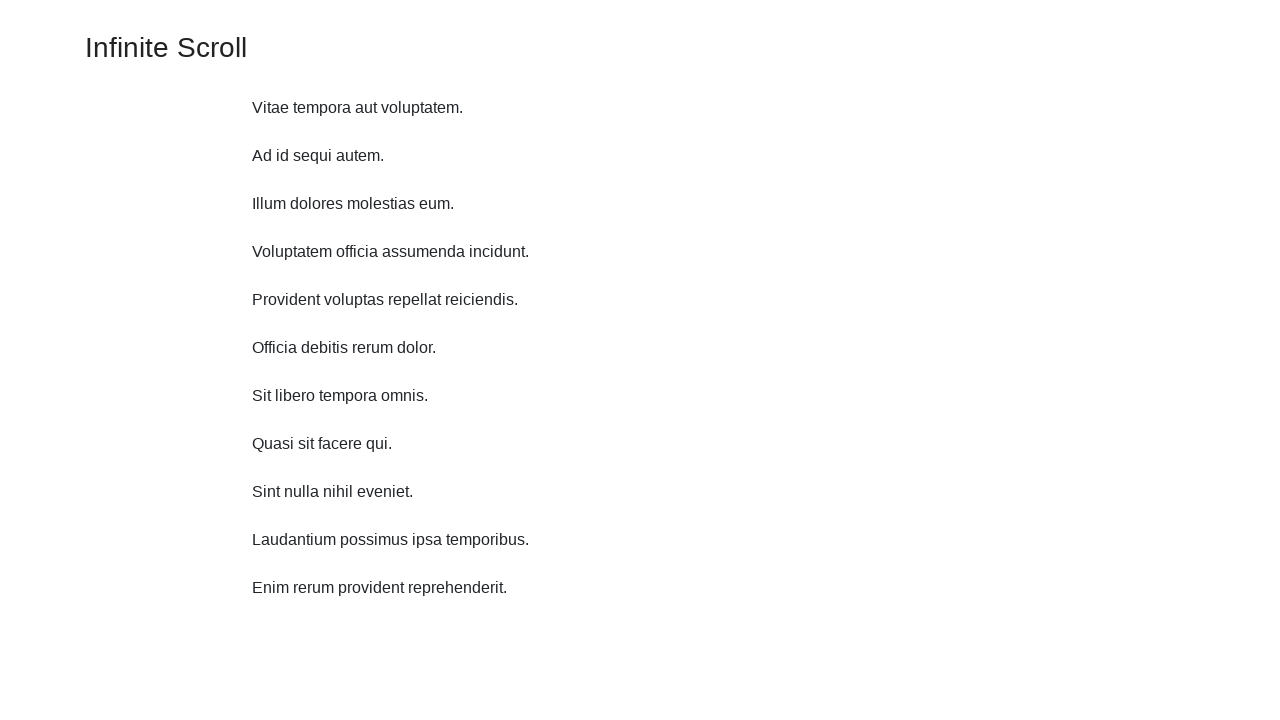

Waited 200ms for content to load after scrolling down
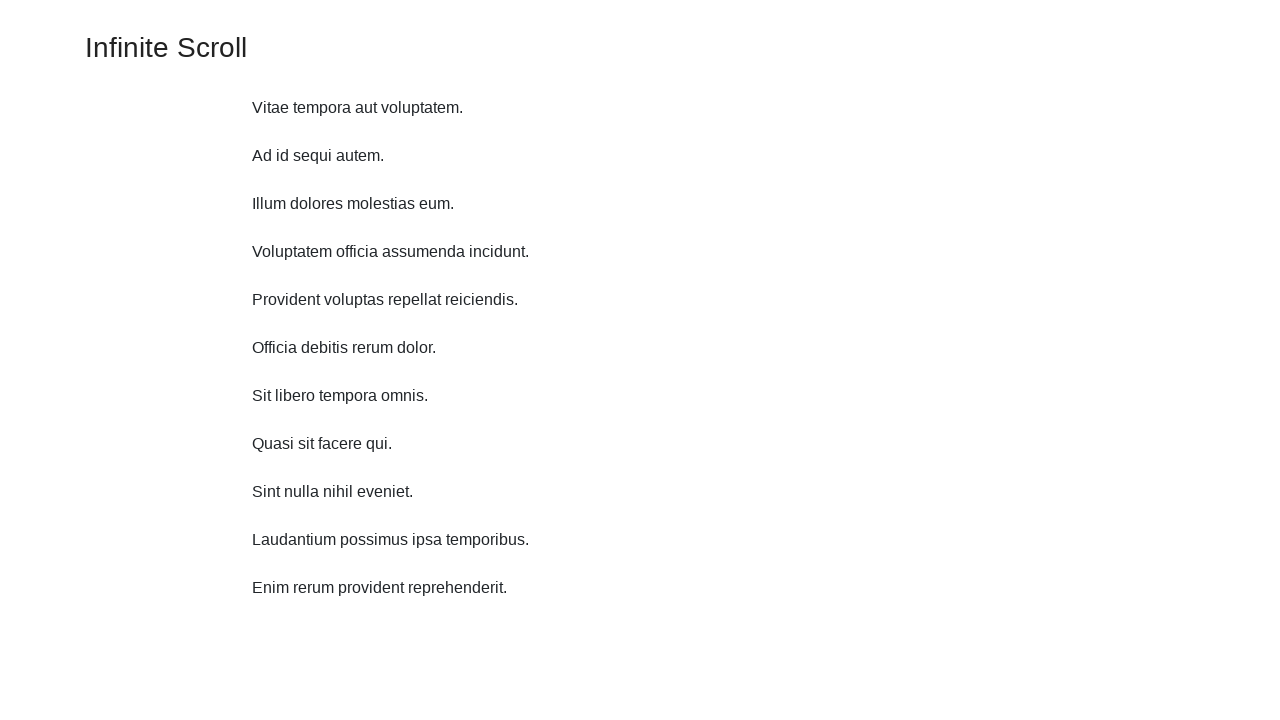

Scrolled down 750 pixels using JavaScript executor
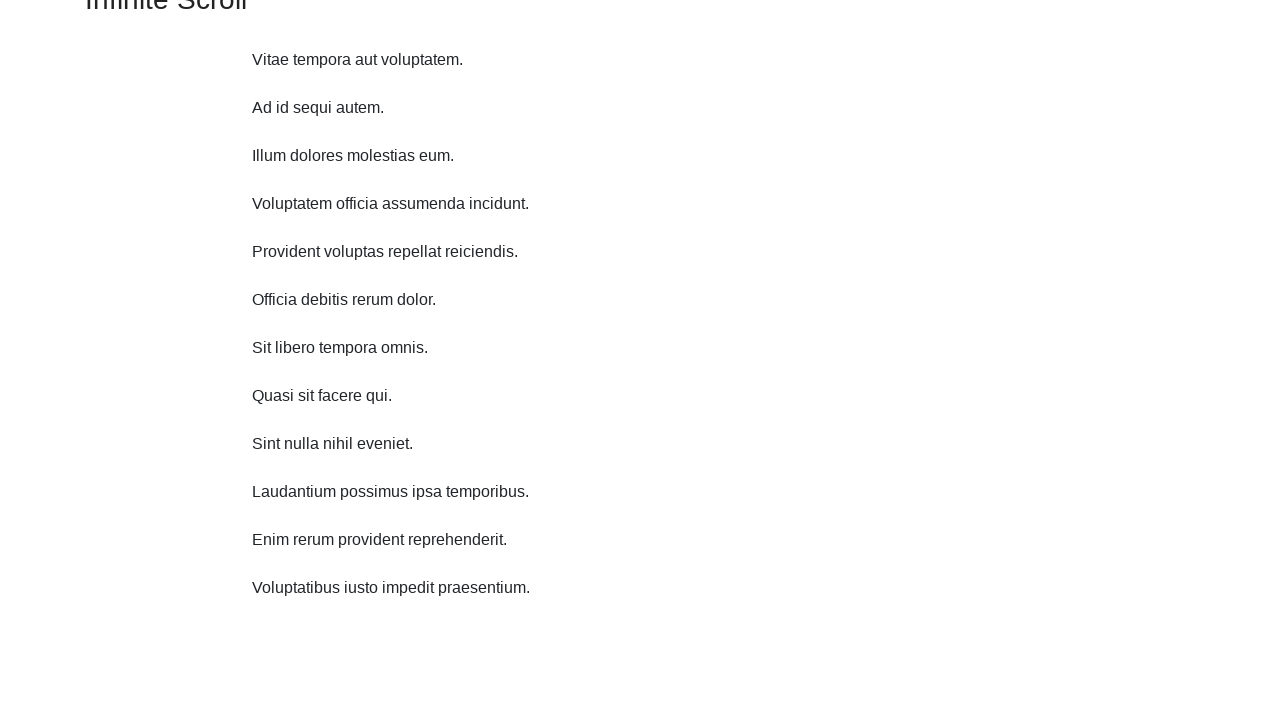

Waited 200ms for content to load after scrolling down
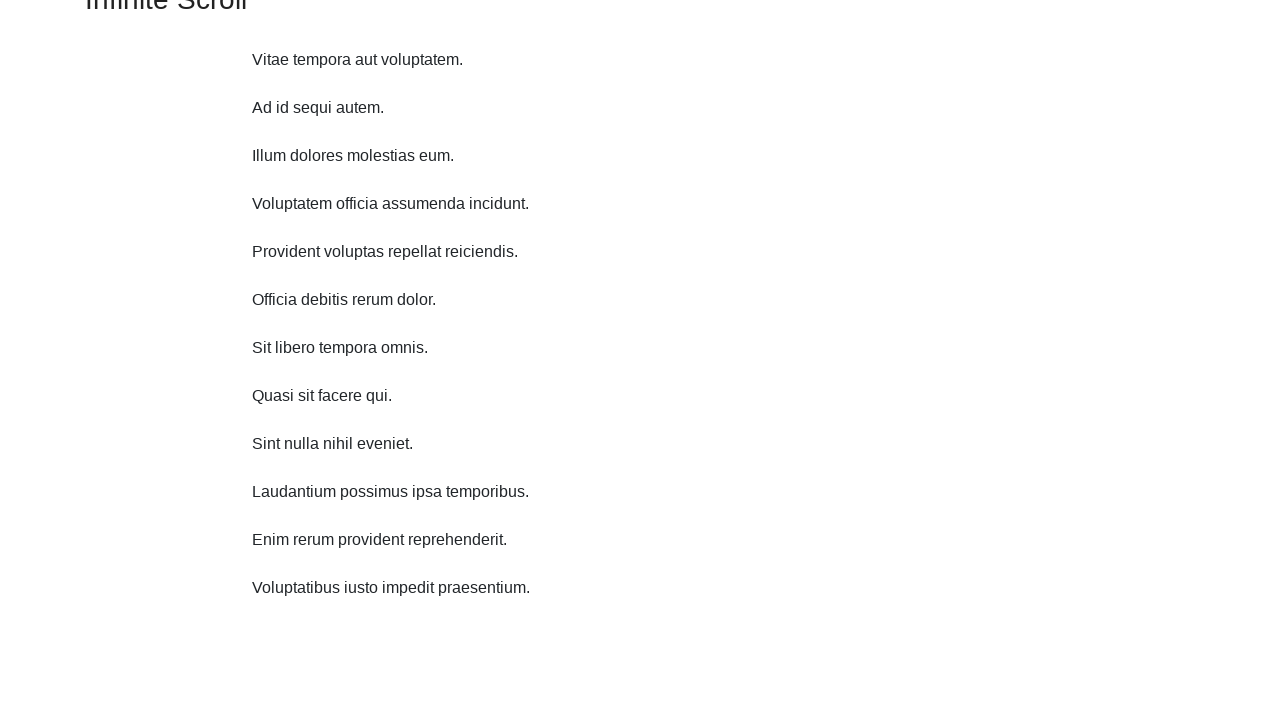

Scrolled down 750 pixels using JavaScript executor
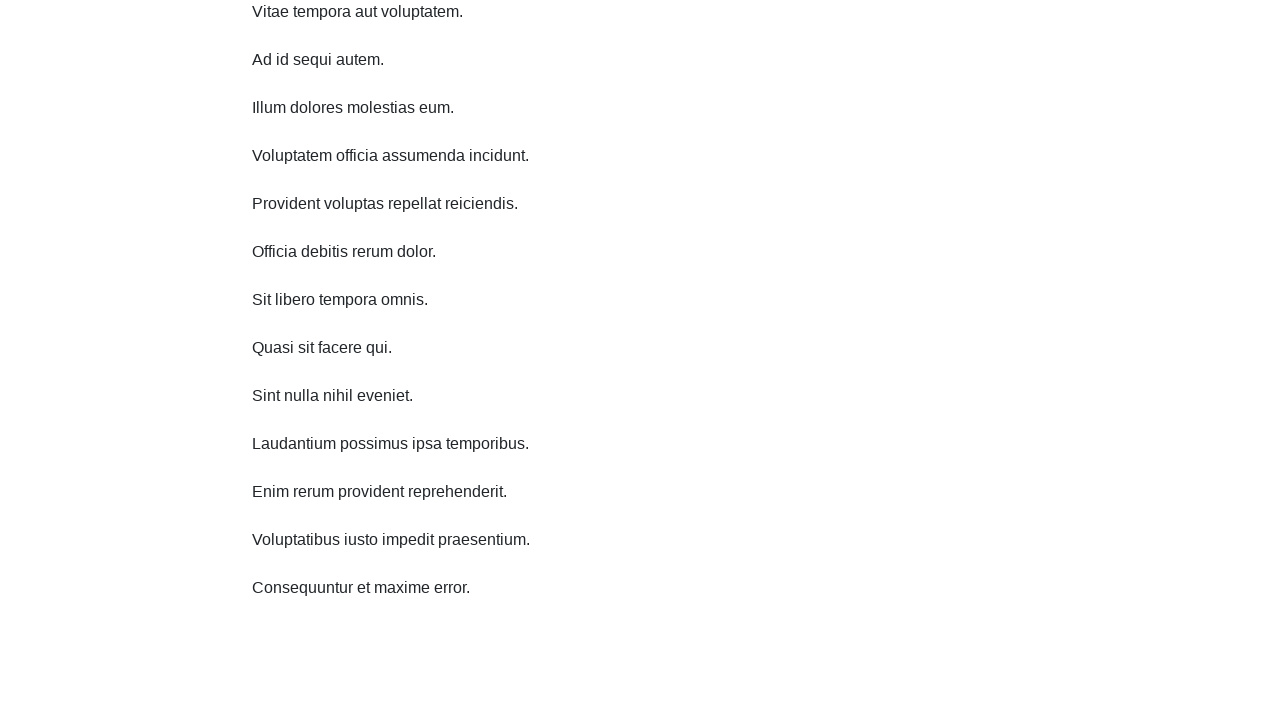

Waited 200ms for content to load after scrolling down
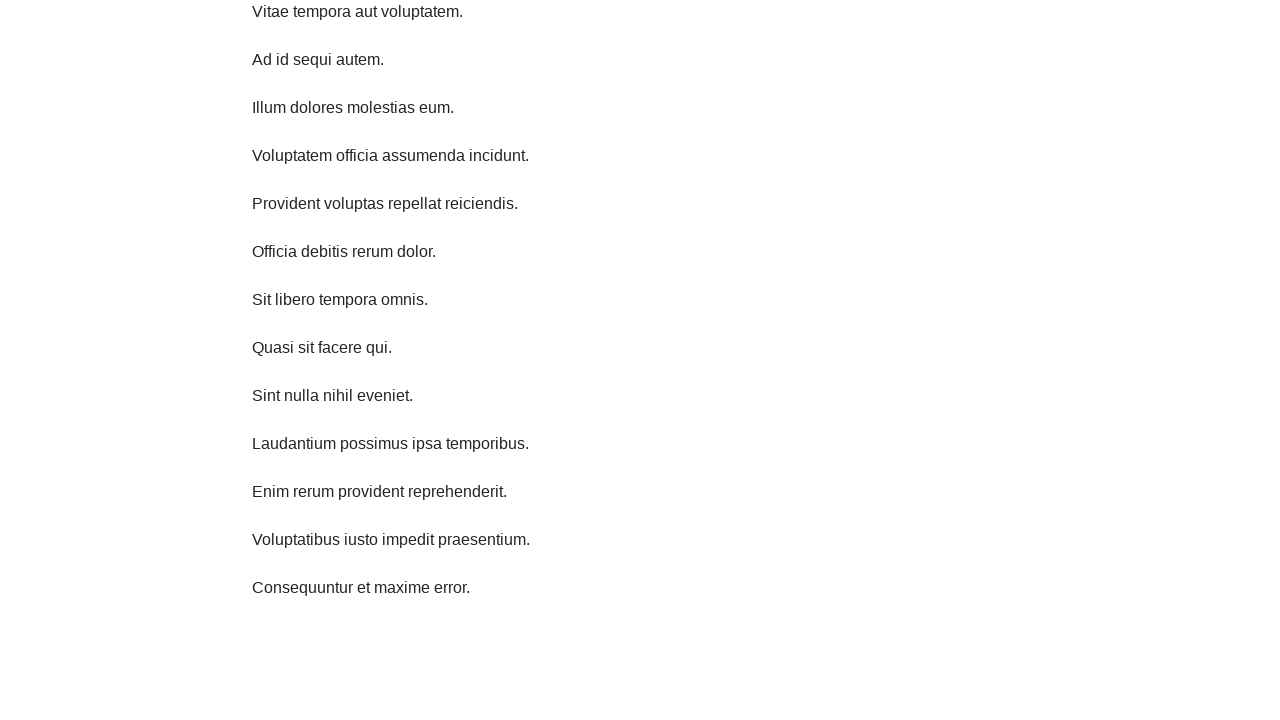

Scrolled down 750 pixels using JavaScript executor
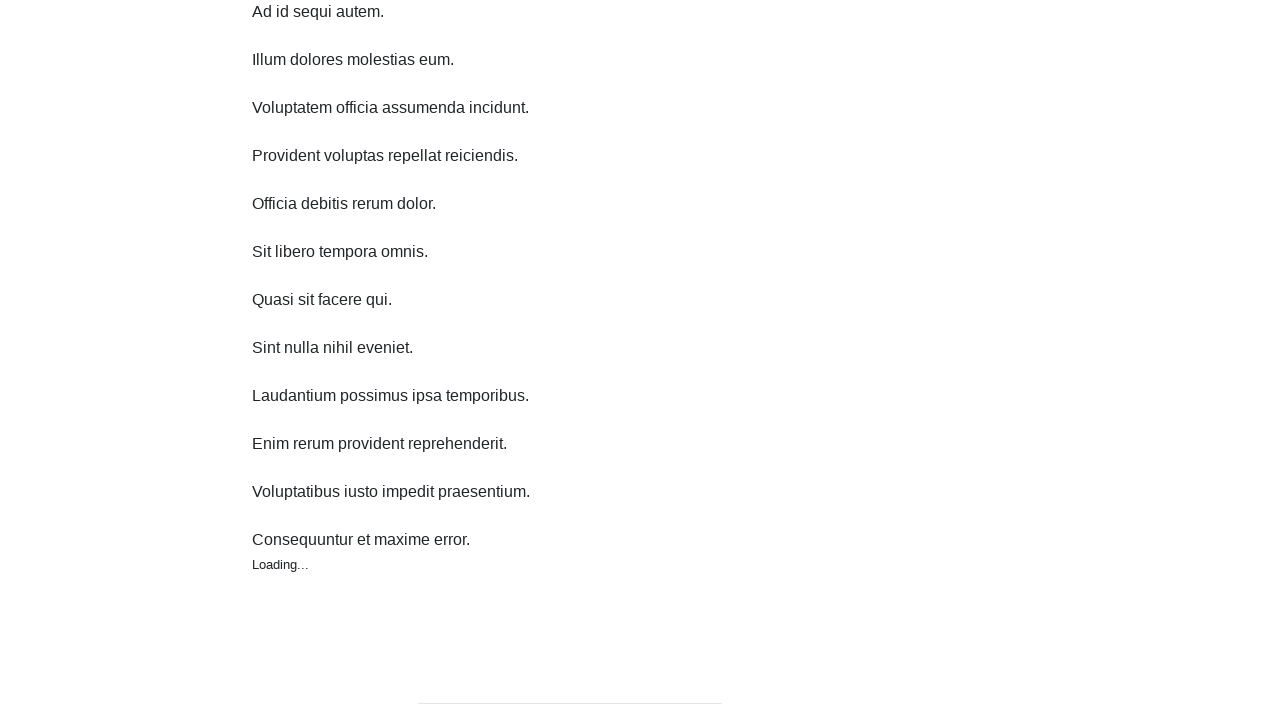

Waited 200ms for content to load after scrolling down
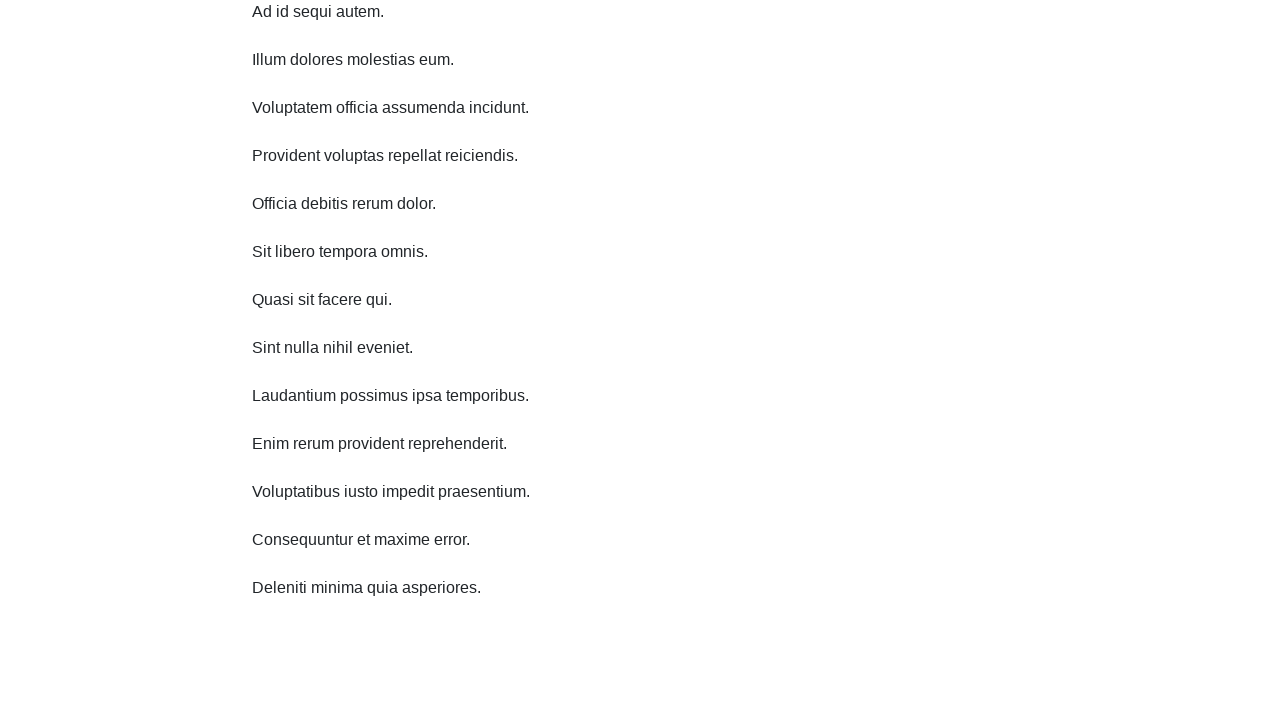

Scrolled down 750 pixels using JavaScript executor
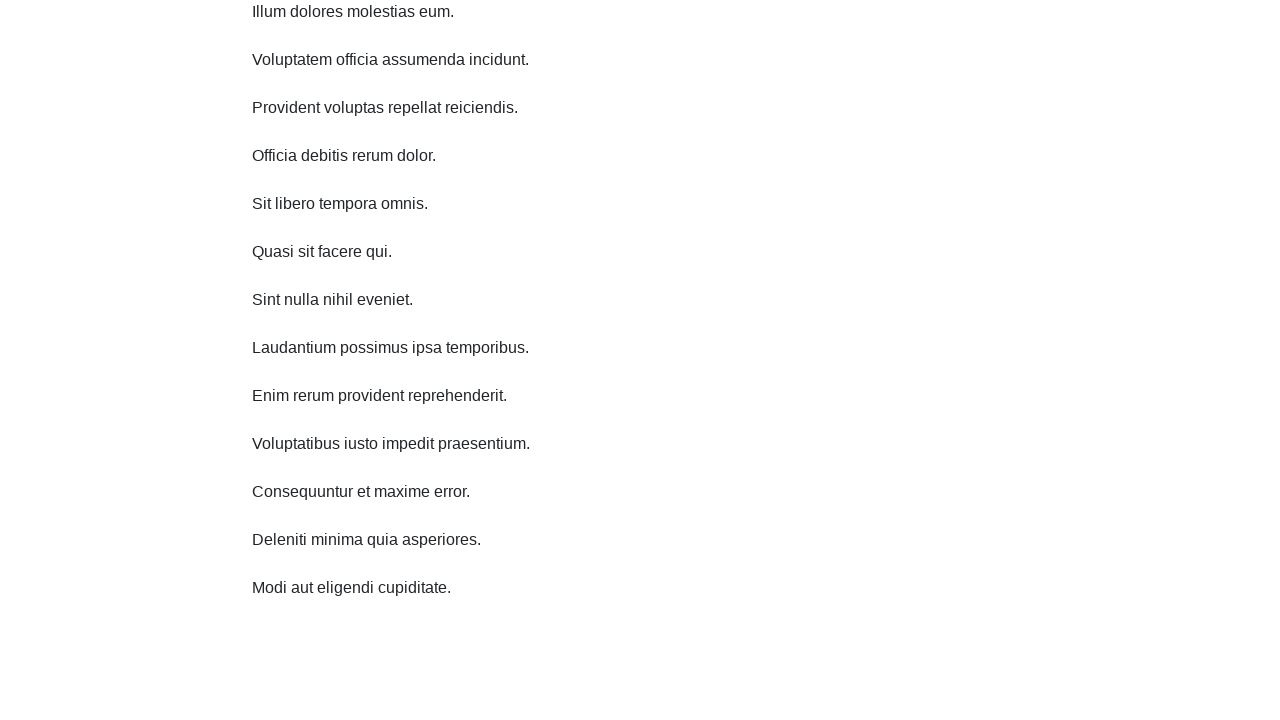

Waited 200ms for content to load after scrolling down
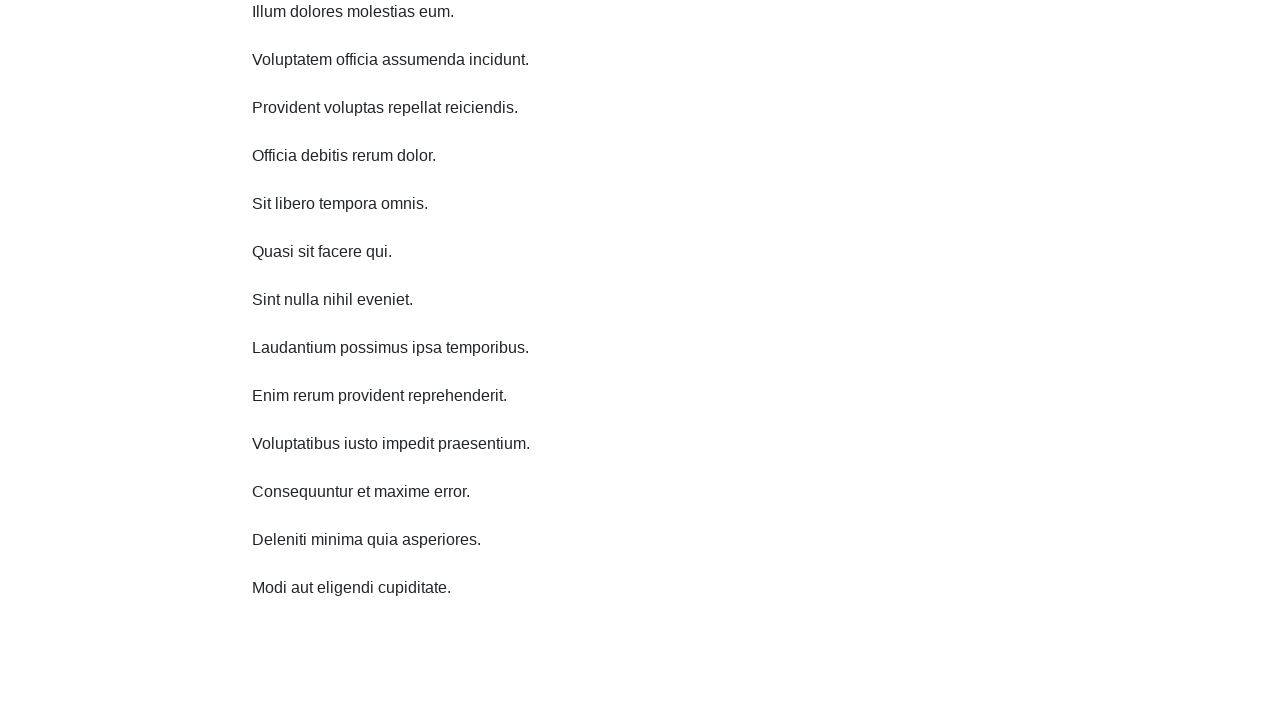

Scrolled down 750 pixels using JavaScript executor
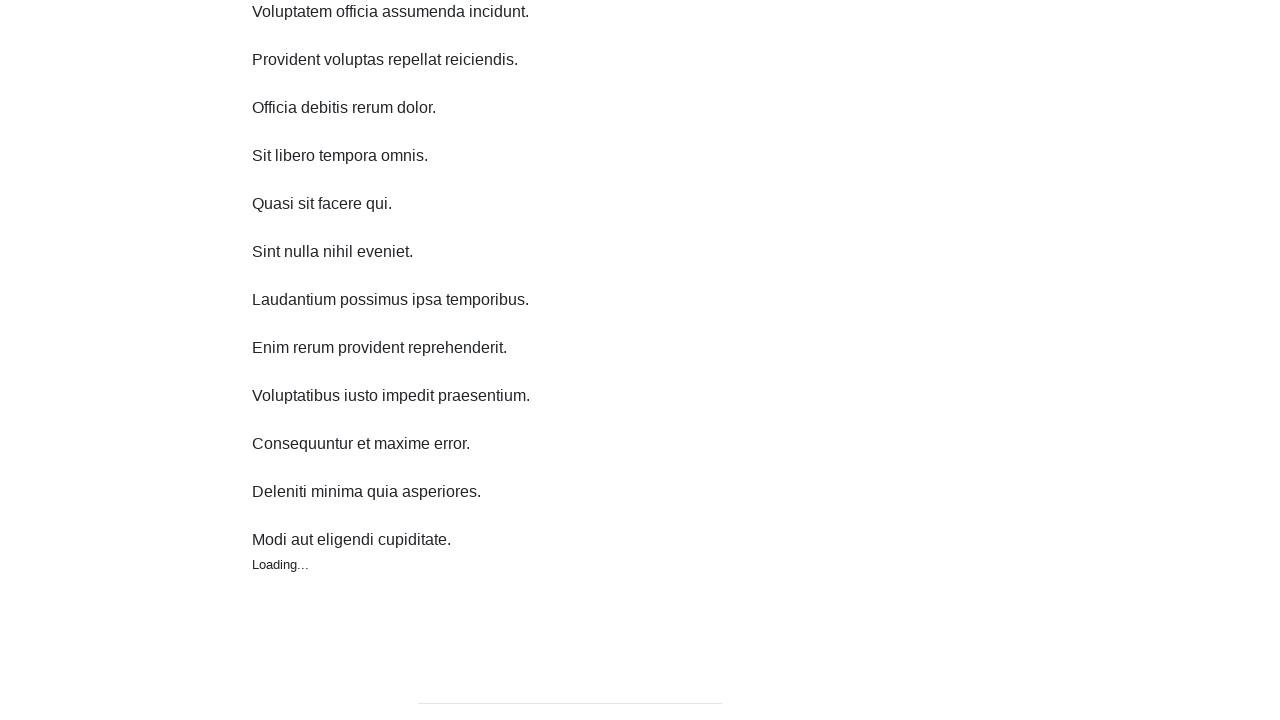

Waited 200ms for content to load after scrolling down
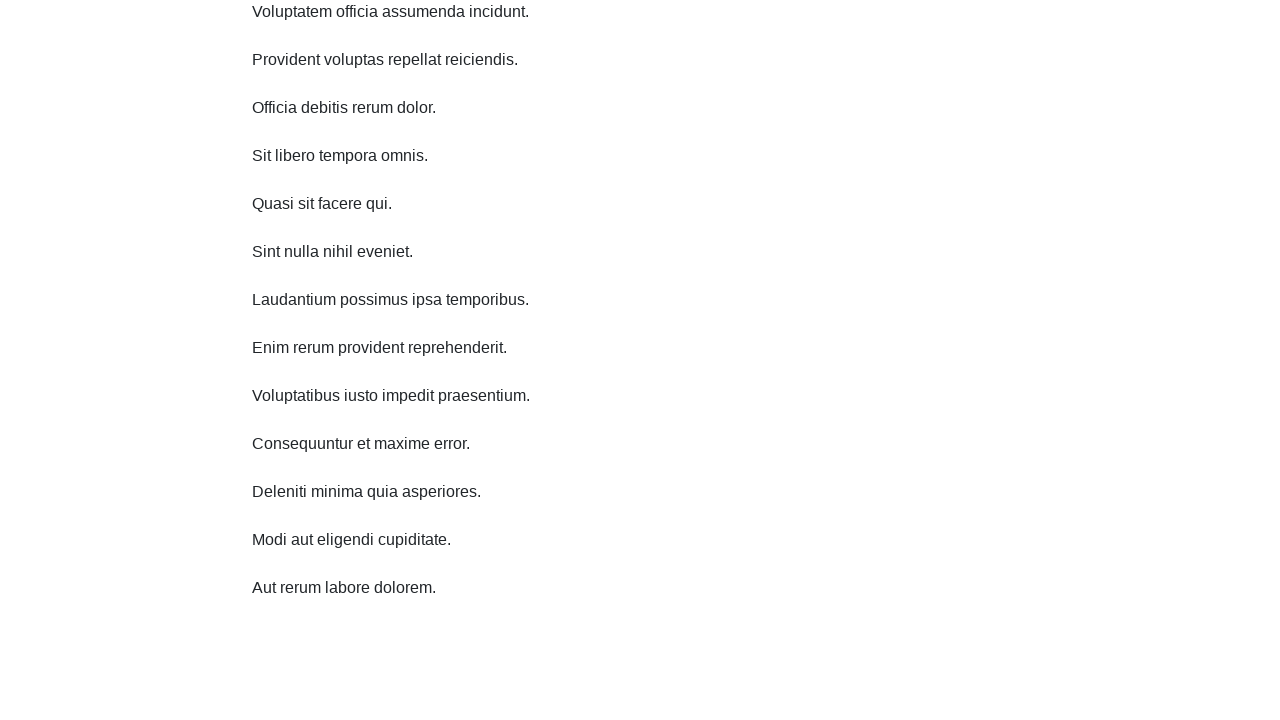

Scrolled down 750 pixels using JavaScript executor
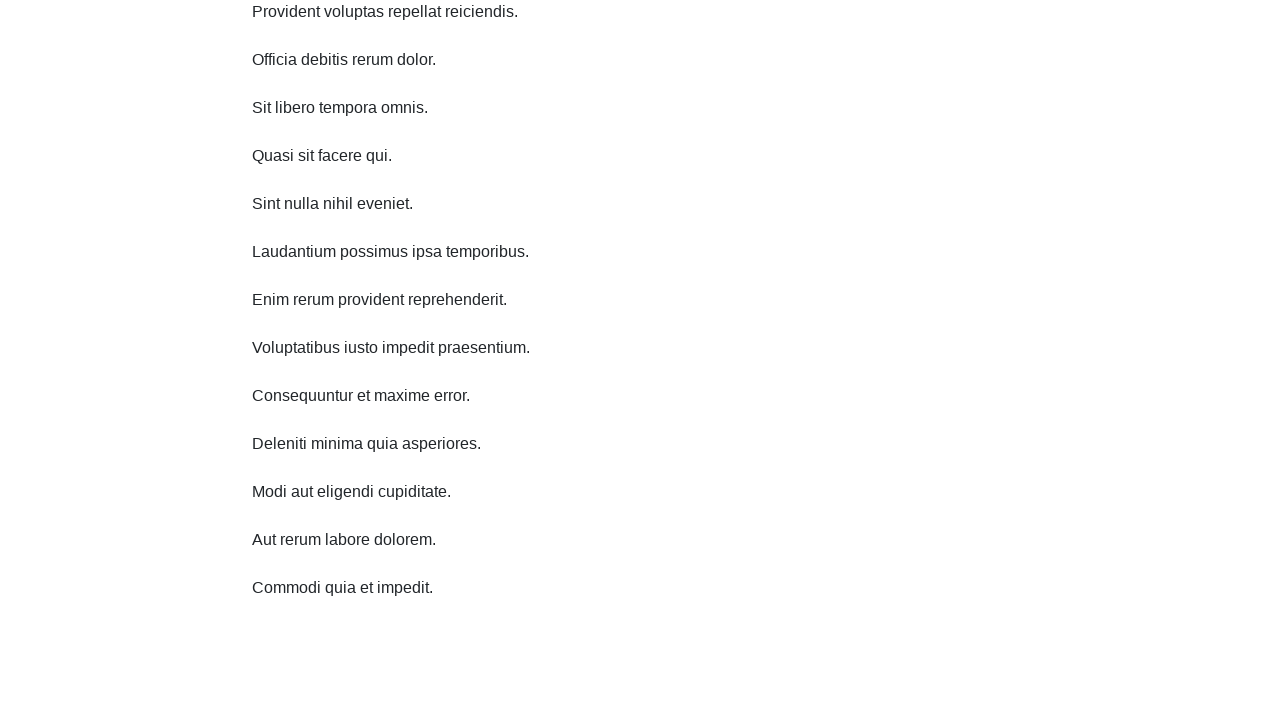

Waited 200ms for content to load after scrolling down
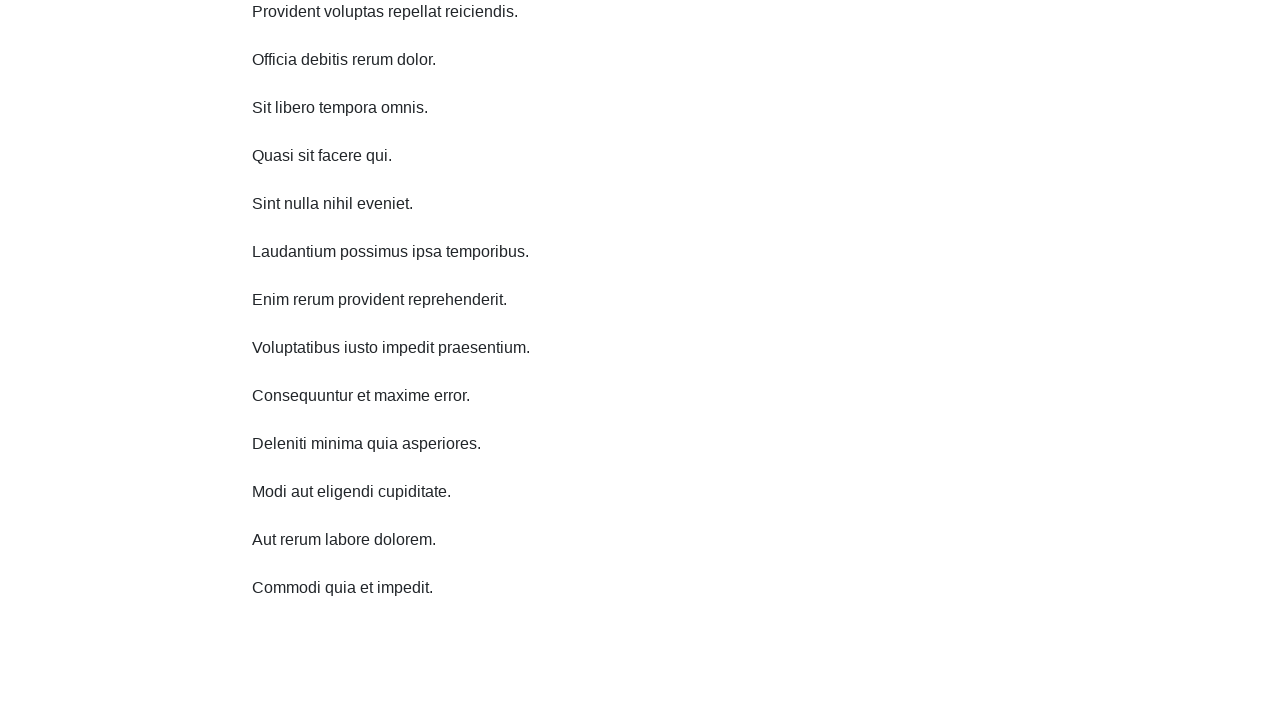

Scrolled down 750 pixels using JavaScript executor
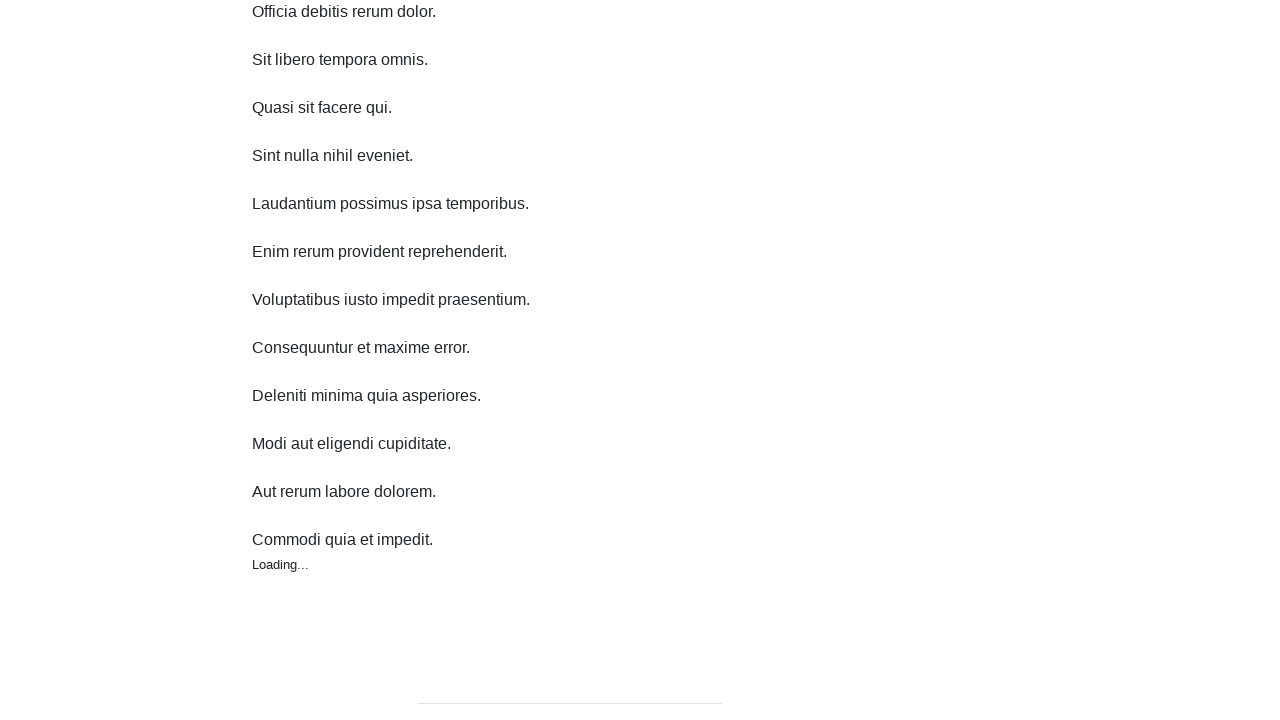

Waited 200ms for content to load after scrolling down
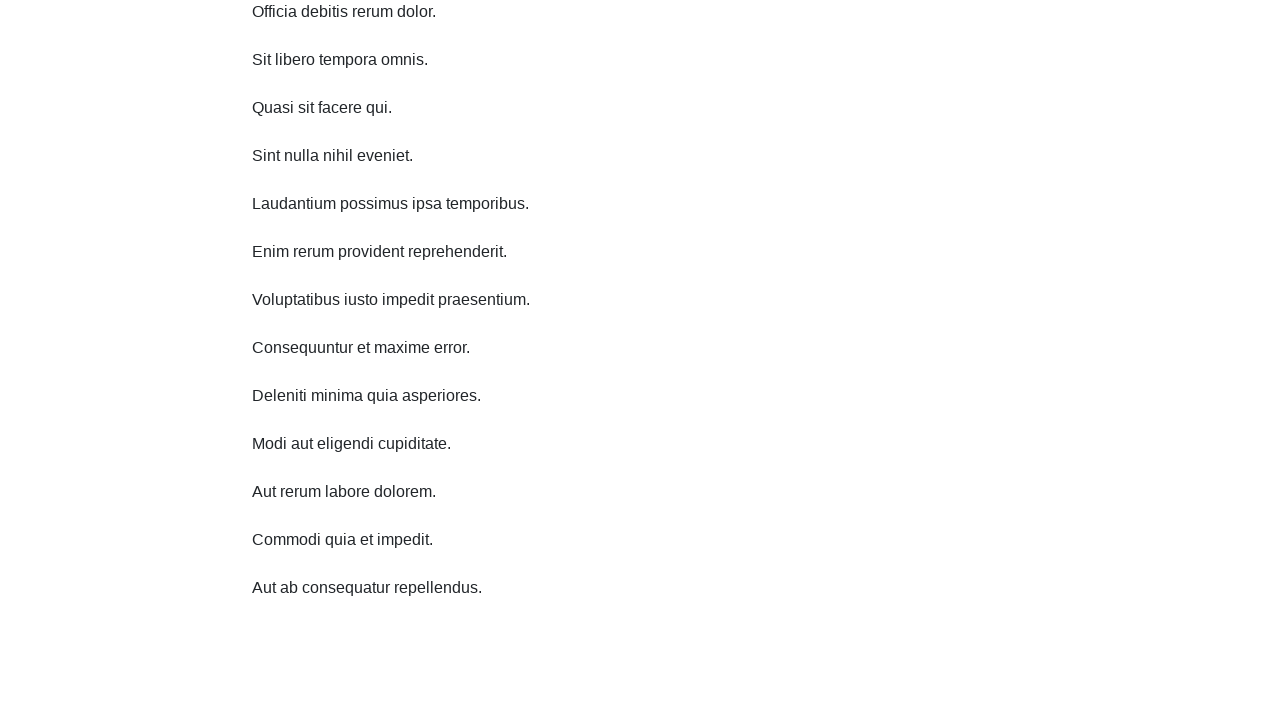

Scrolled down 750 pixels using JavaScript executor
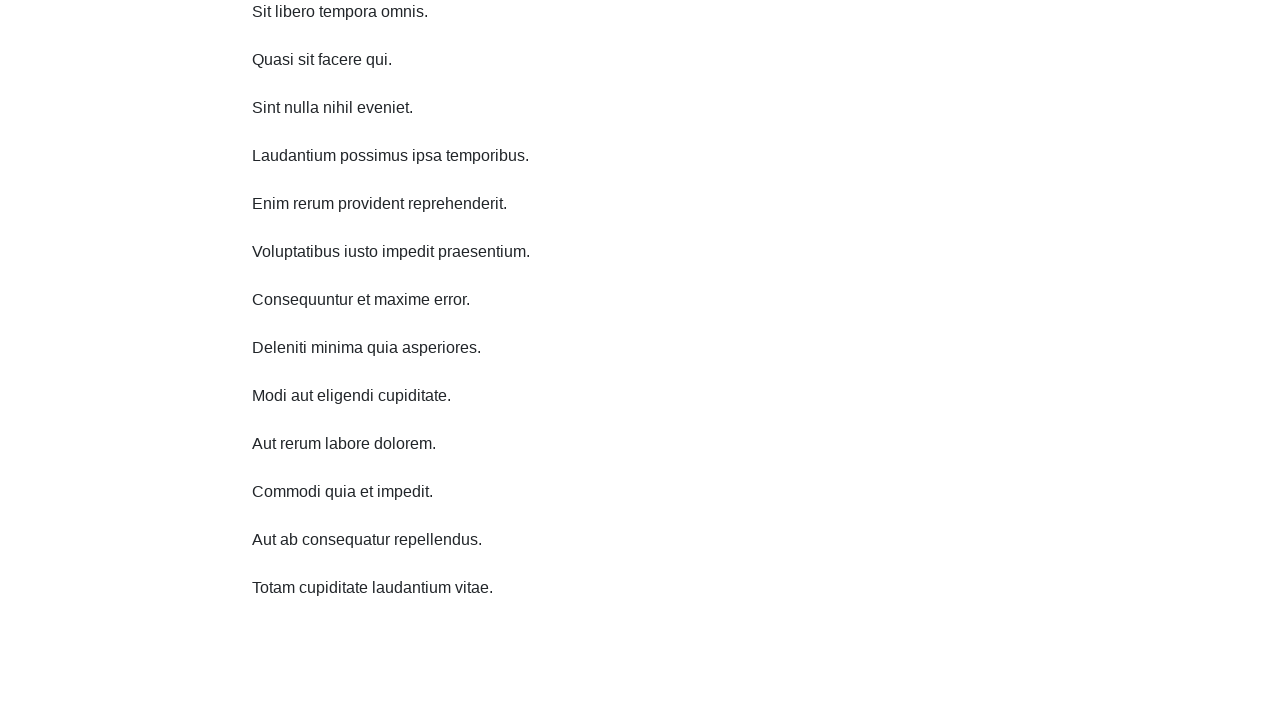

Waited 200ms for content to load after scrolling down
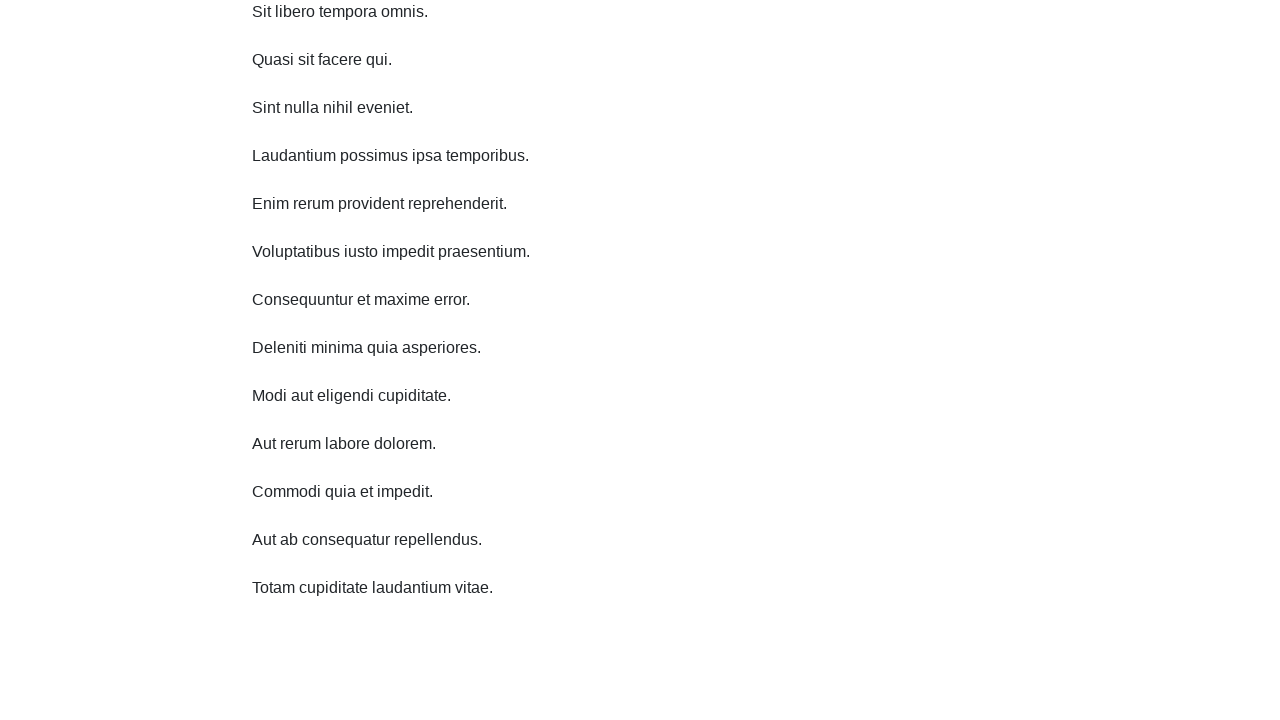

Scrolled up 750 pixels using JavaScript executor
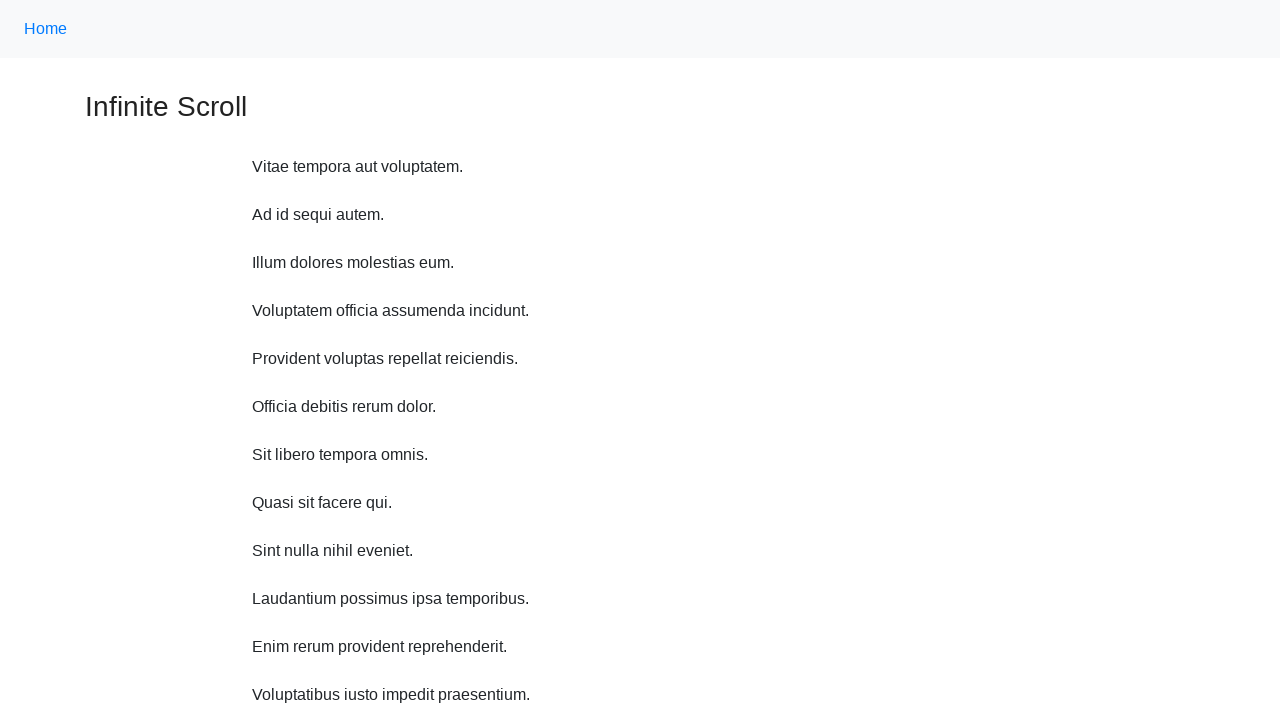

Waited 200ms for content to load after scrolling up
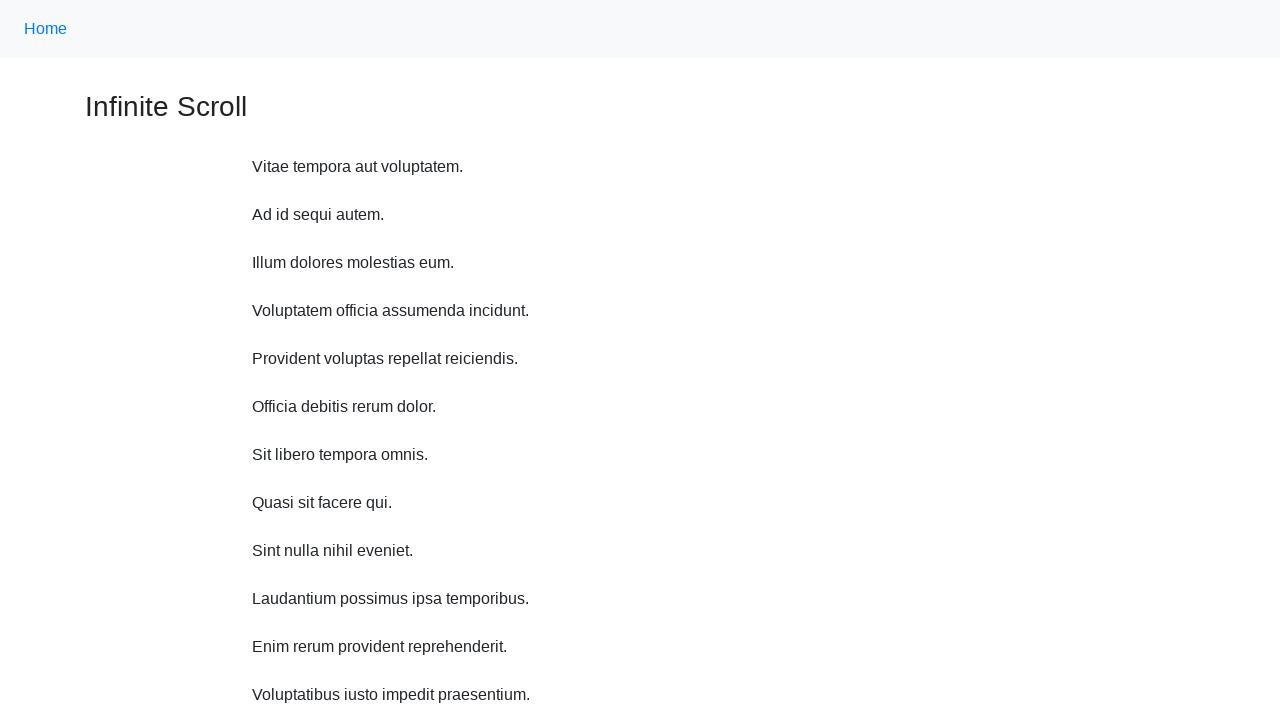

Scrolled up 750 pixels using JavaScript executor
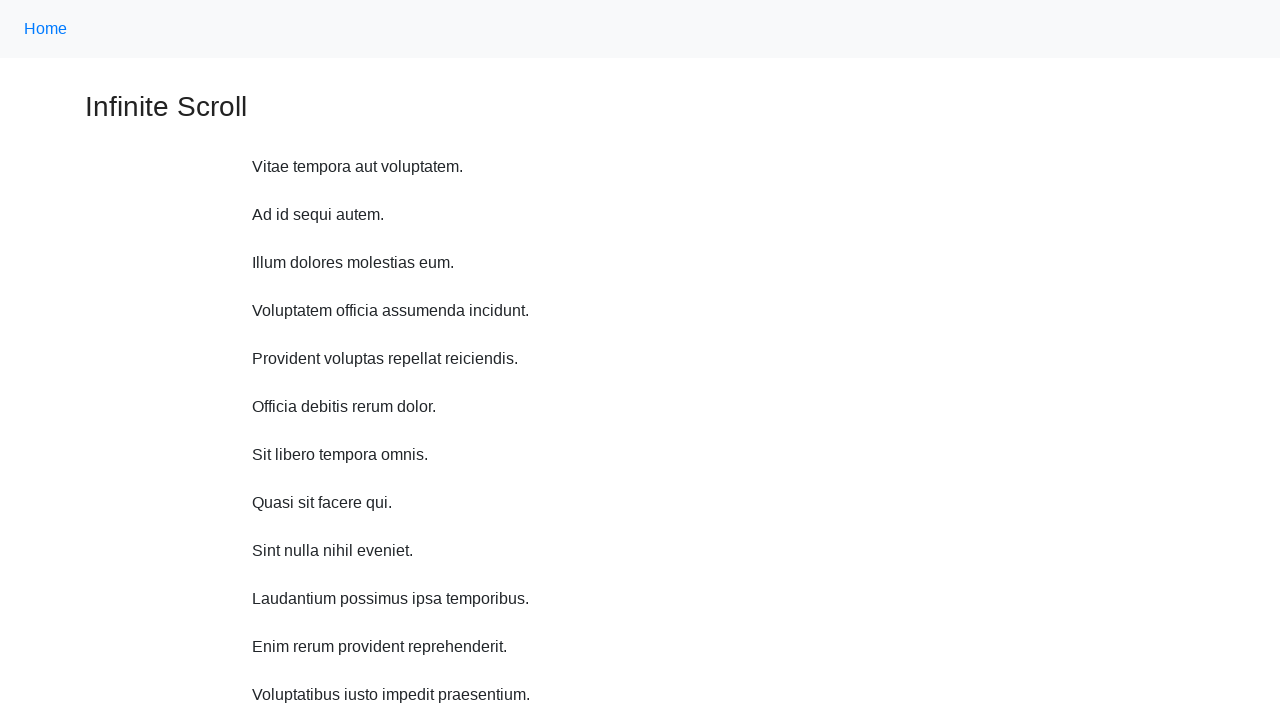

Waited 200ms for content to load after scrolling up
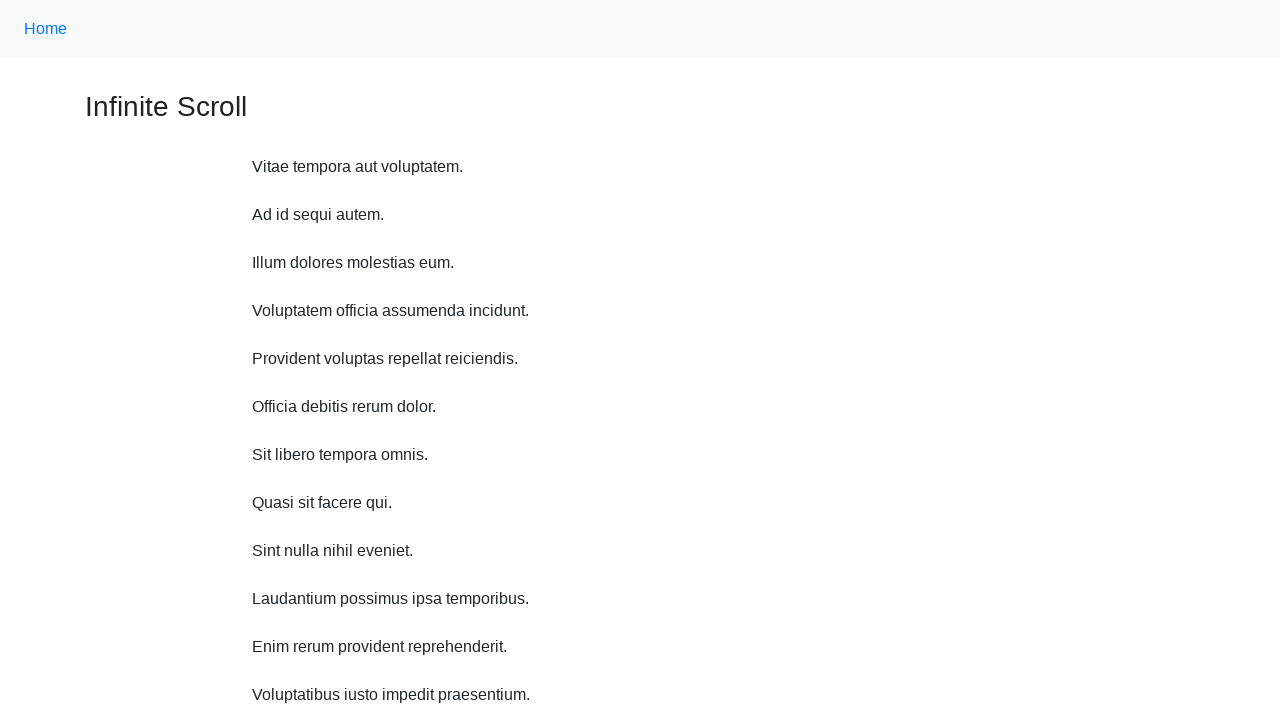

Scrolled up 750 pixels using JavaScript executor
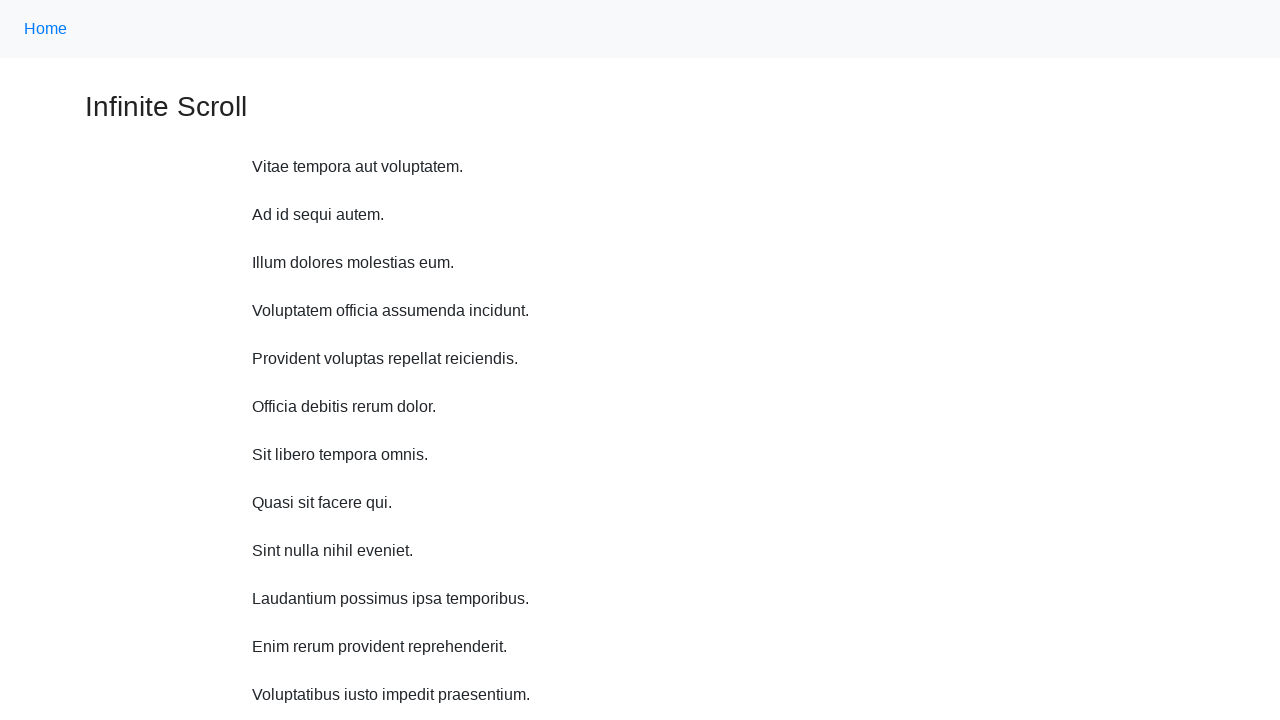

Waited 200ms for content to load after scrolling up
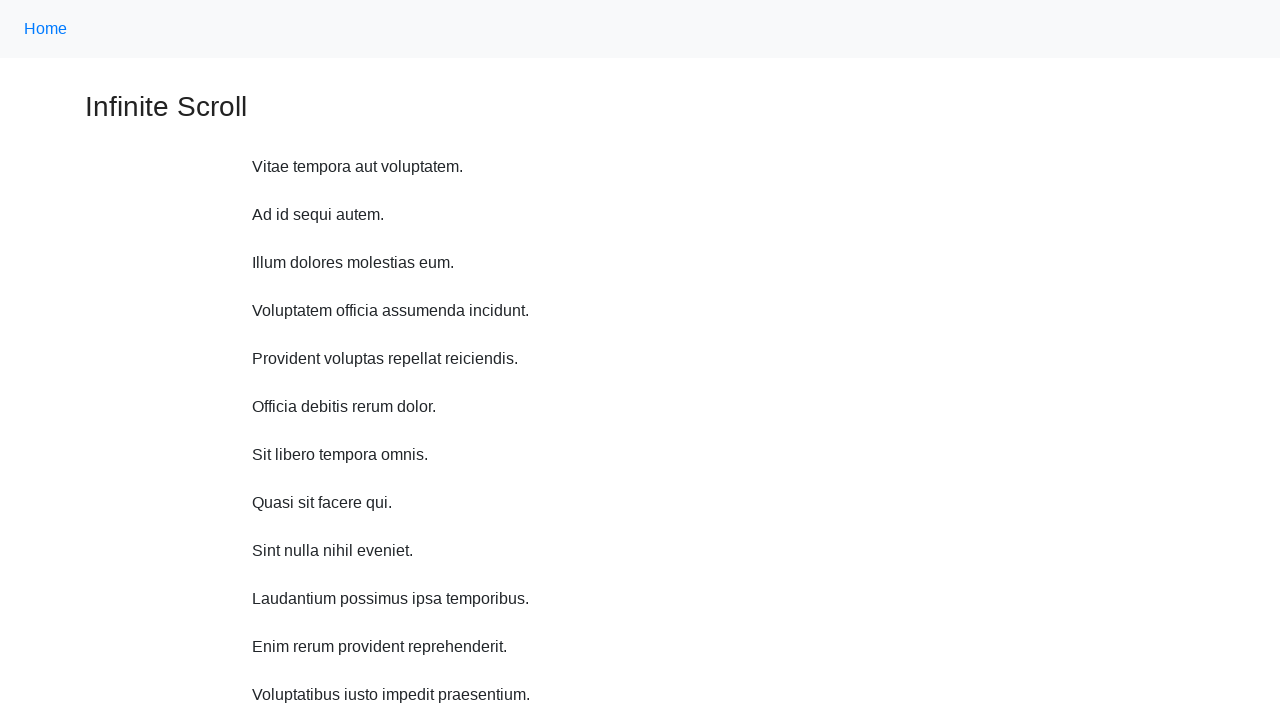

Scrolled up 750 pixels using JavaScript executor
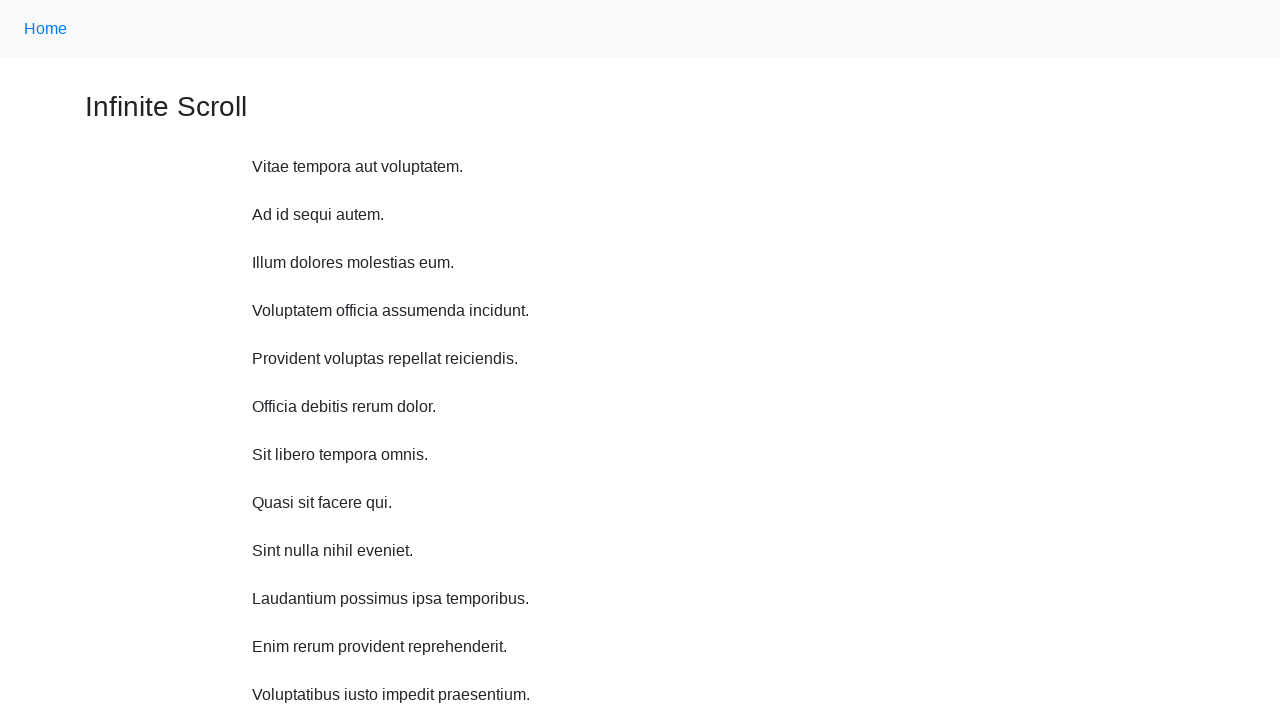

Waited 200ms for content to load after scrolling up
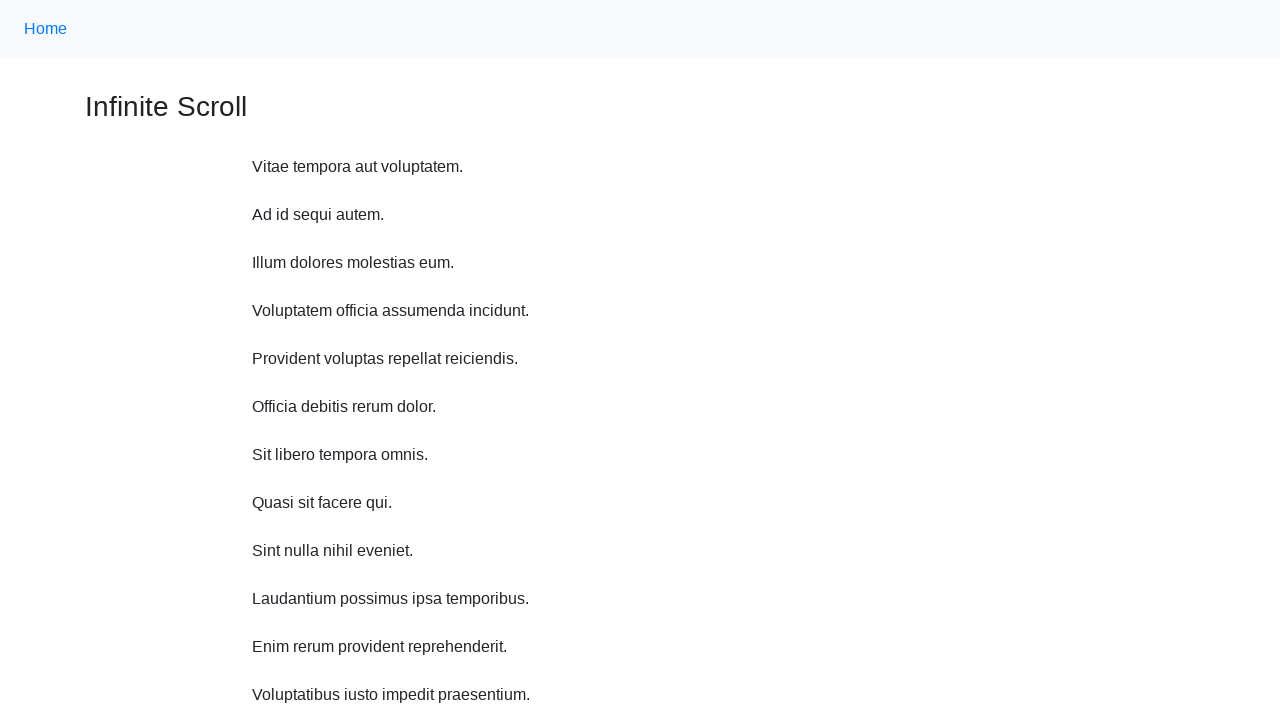

Scrolled up 750 pixels using JavaScript executor
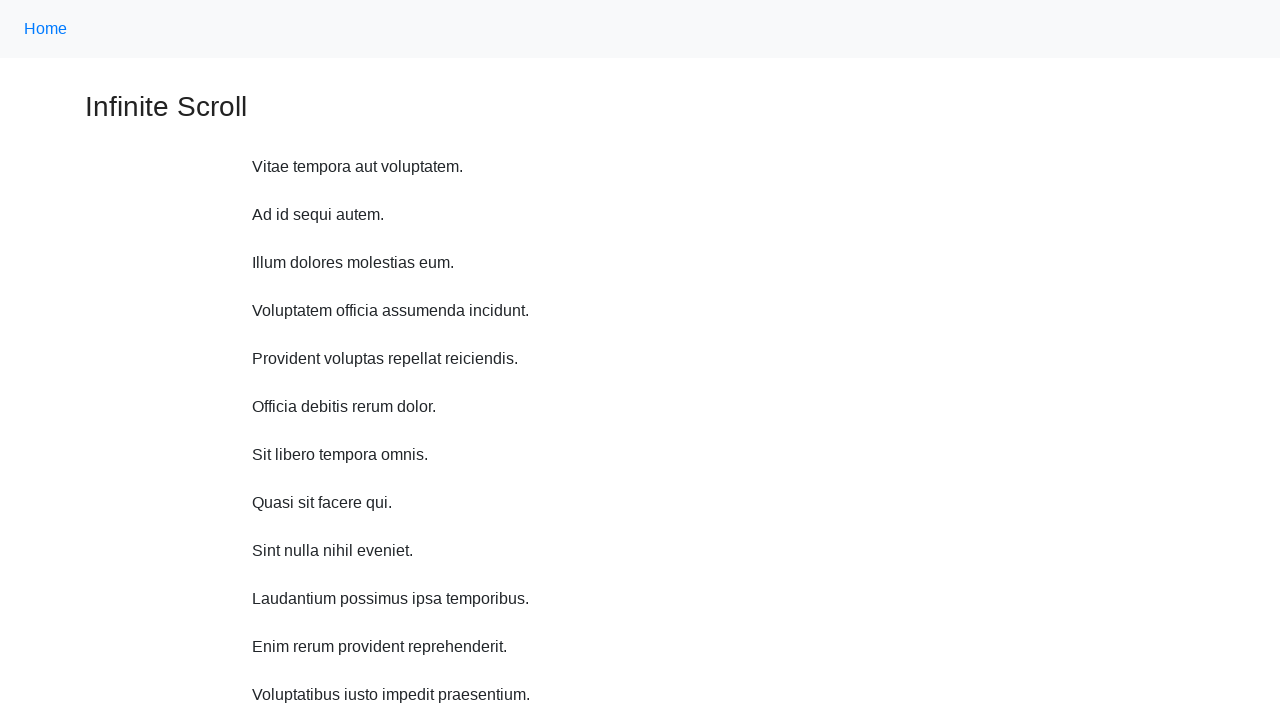

Waited 200ms for content to load after scrolling up
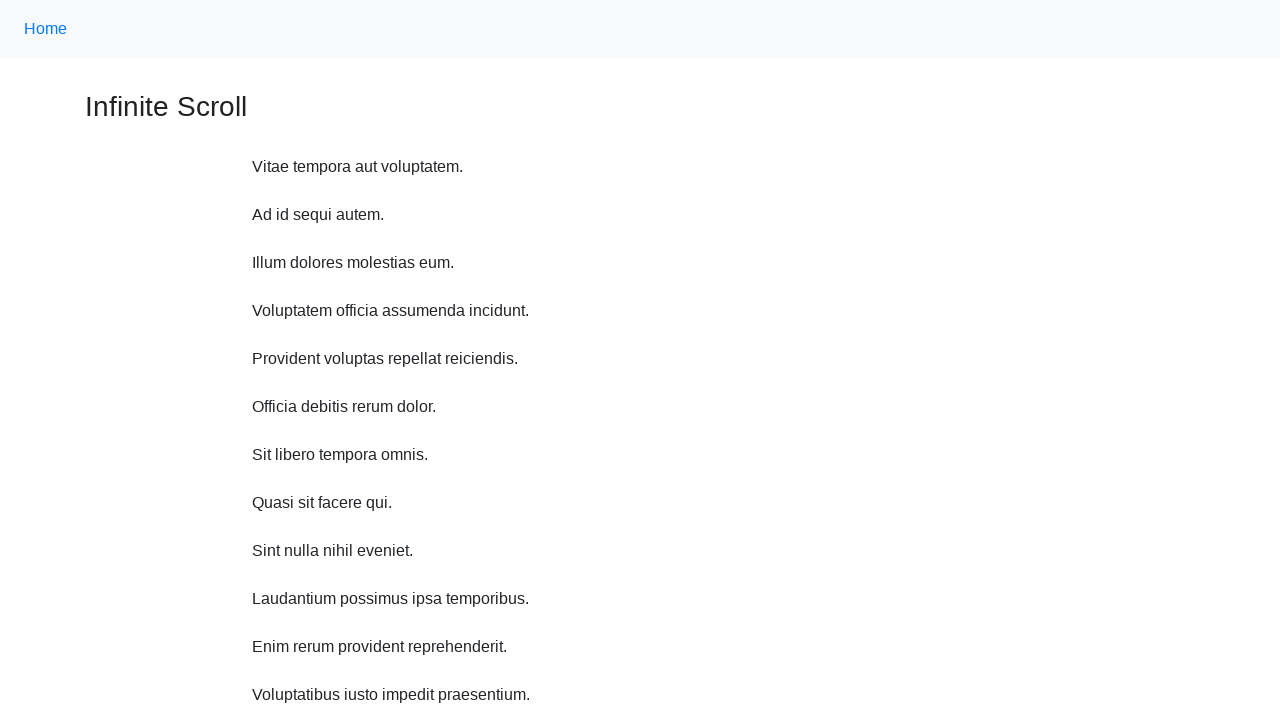

Scrolled up 750 pixels using JavaScript executor
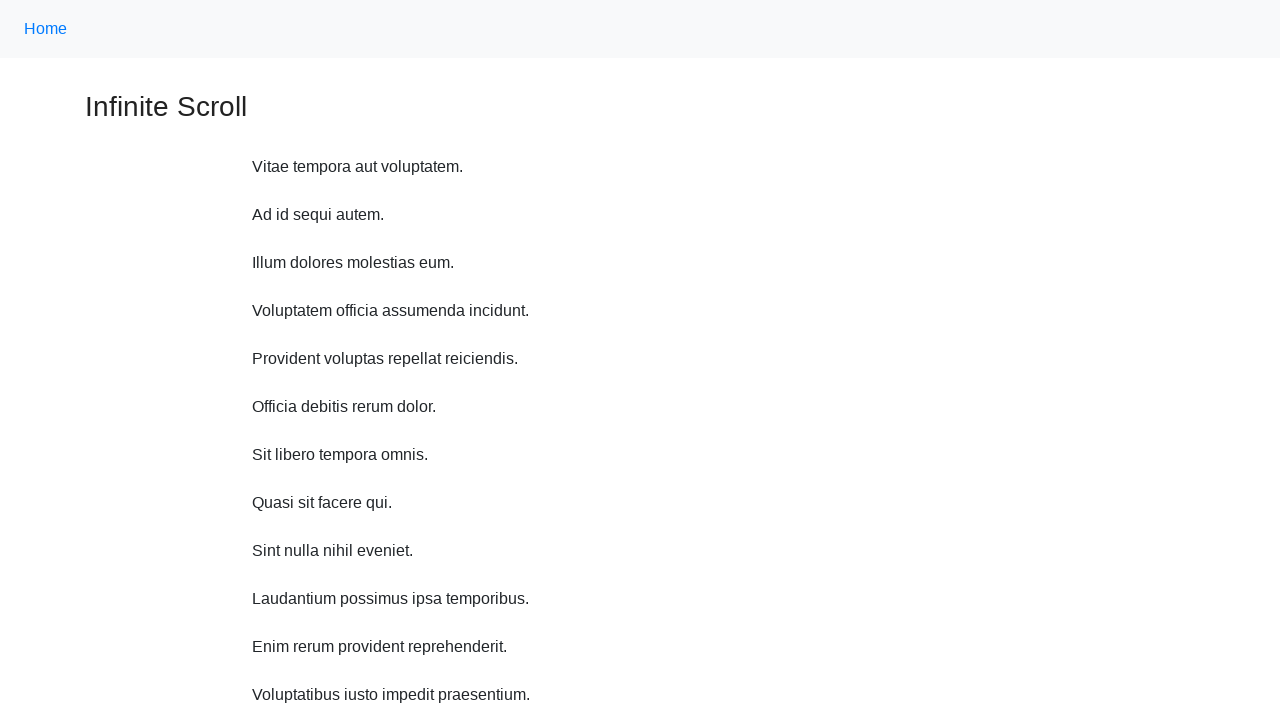

Waited 200ms for content to load after scrolling up
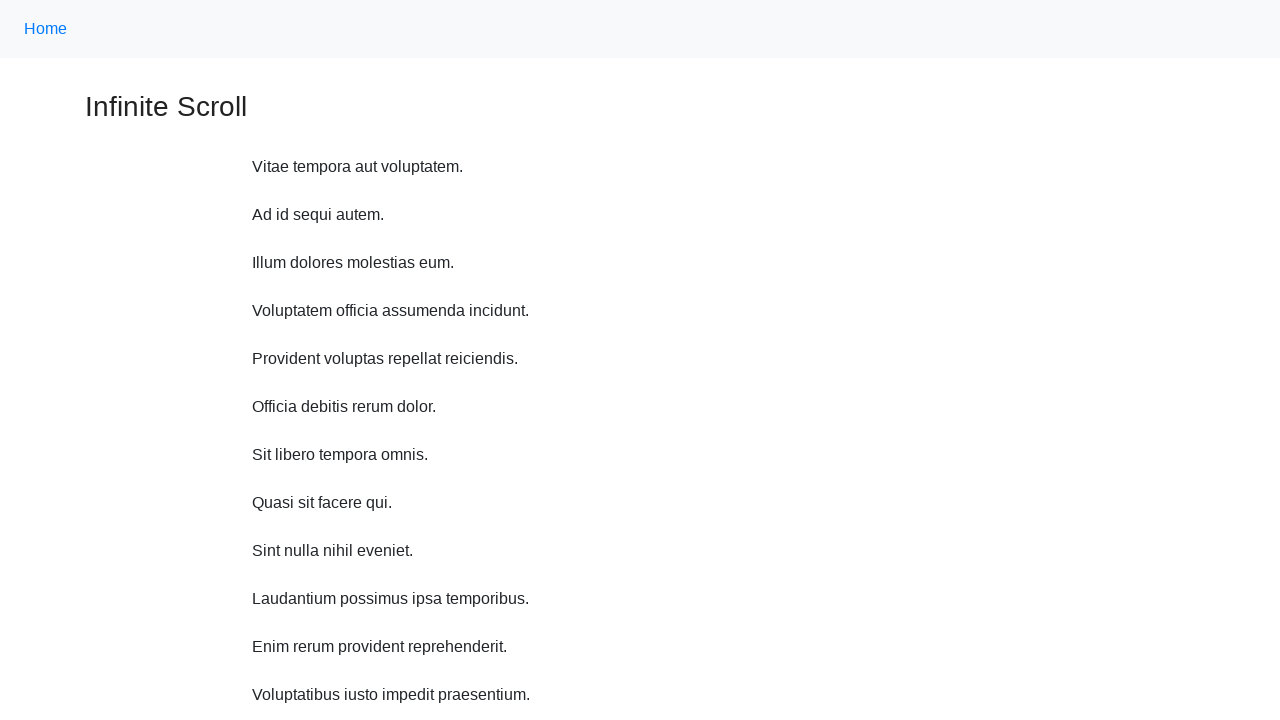

Scrolled up 750 pixels using JavaScript executor
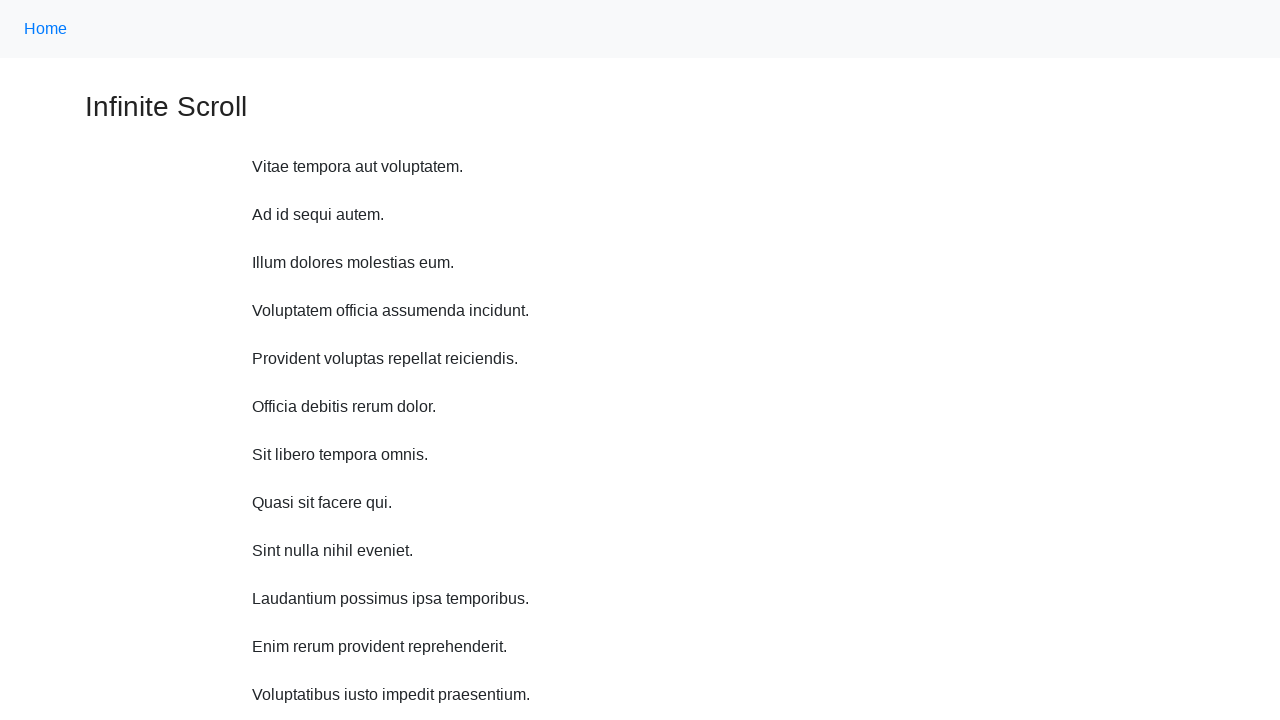

Waited 200ms for content to load after scrolling up
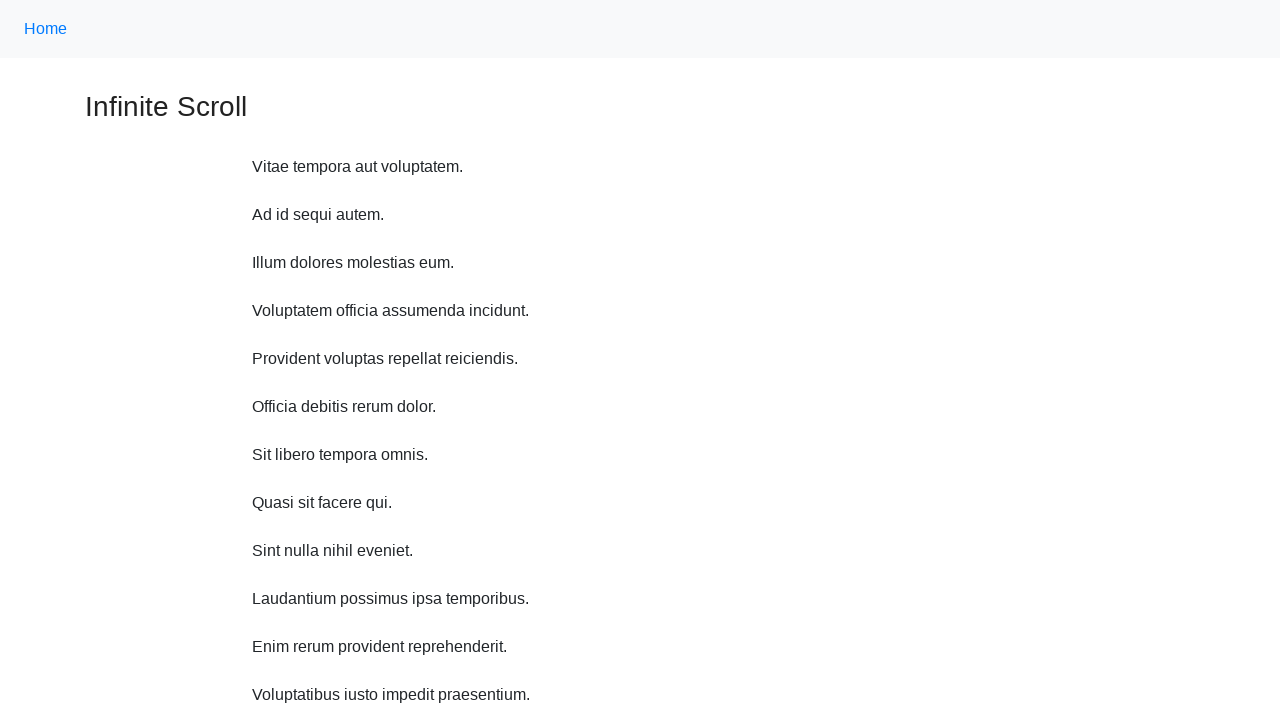

Scrolled up 750 pixels using JavaScript executor
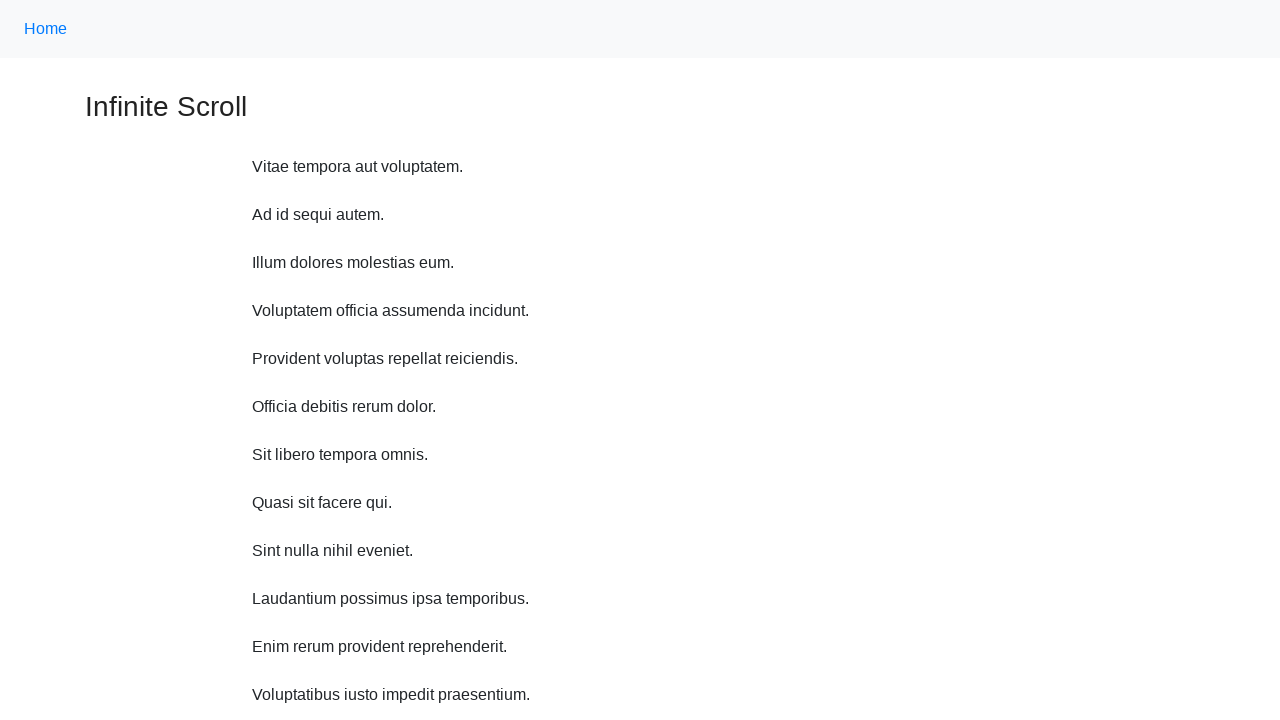

Waited 200ms for content to load after scrolling up
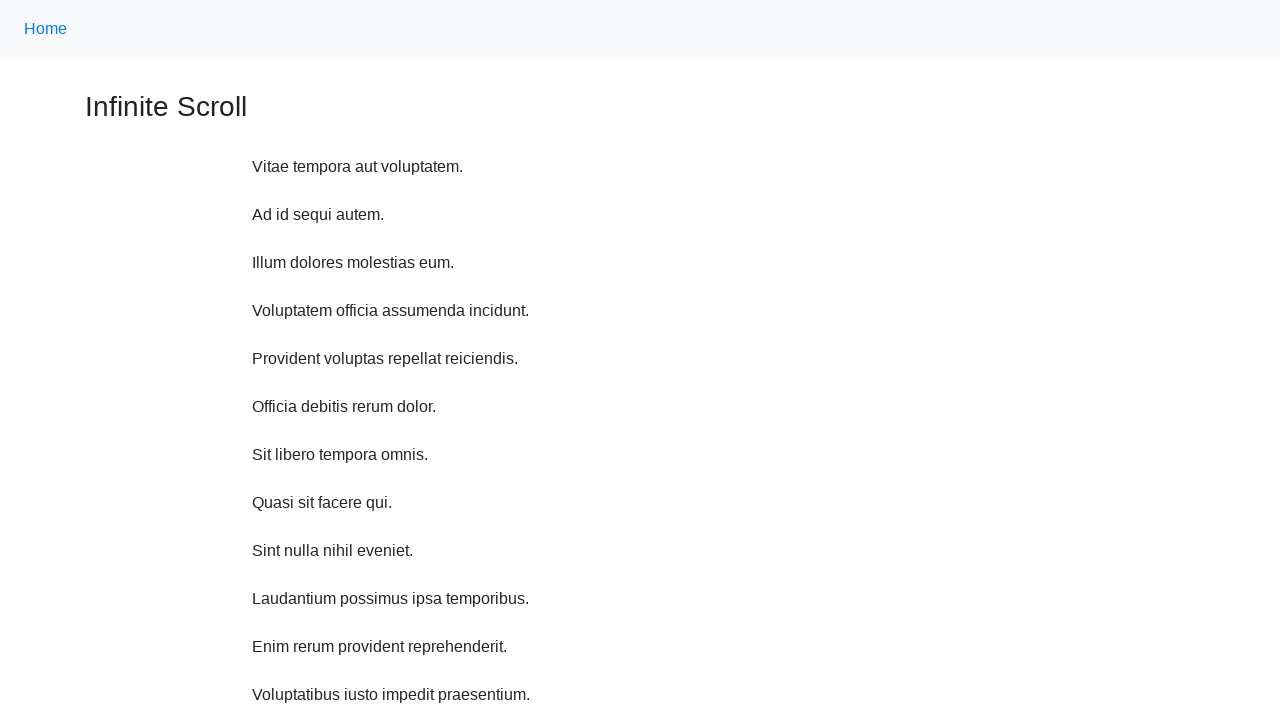

Scrolled up 750 pixels using JavaScript executor
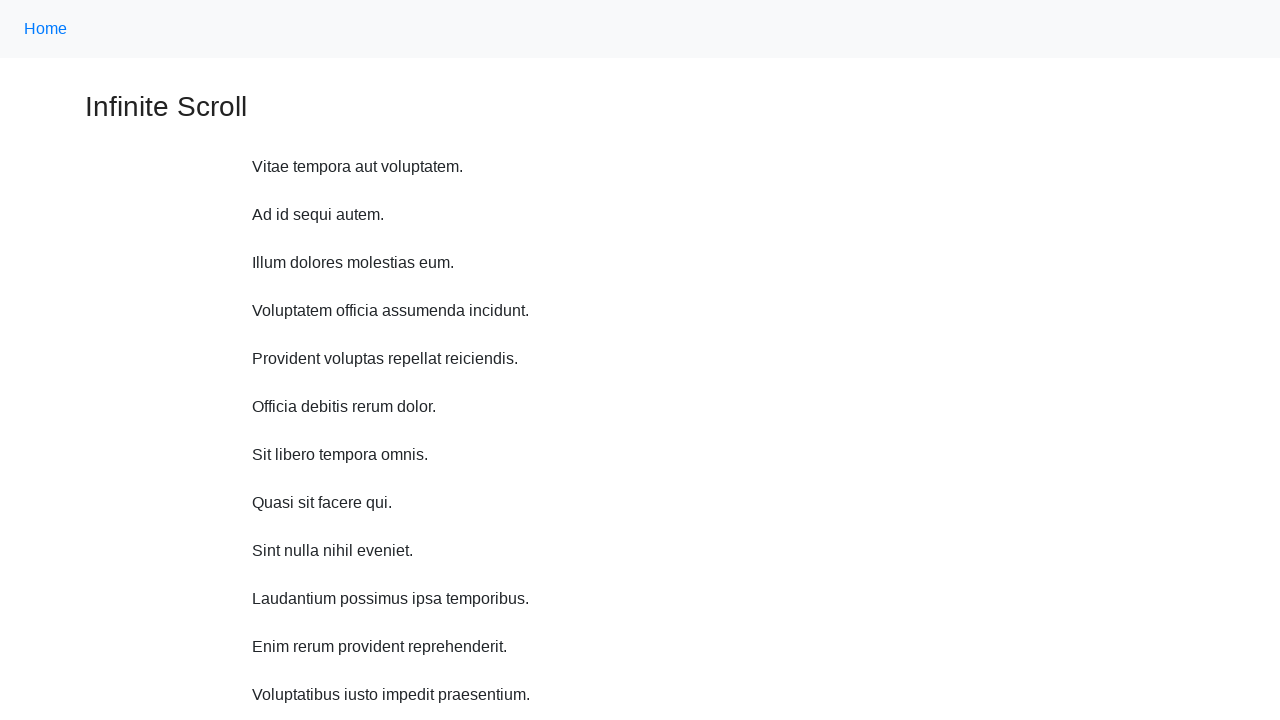

Waited 200ms for content to load after scrolling up
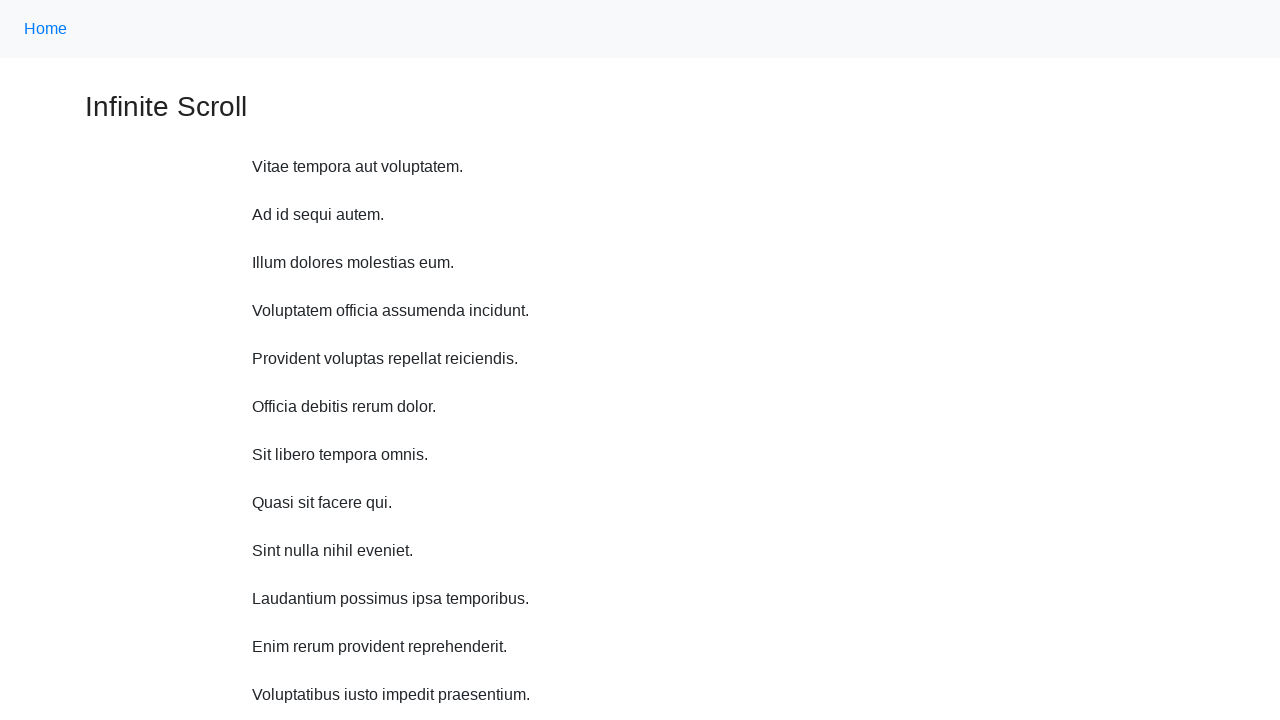

Scrolled up 750 pixels using JavaScript executor
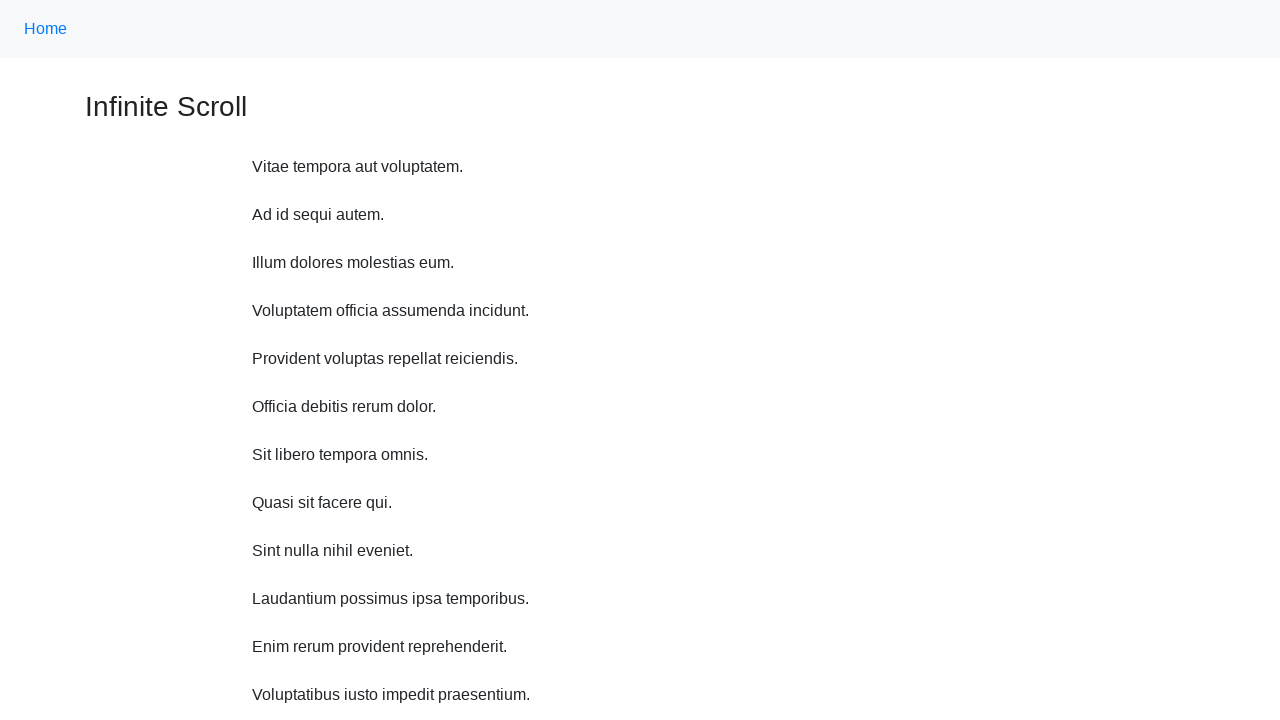

Waited 200ms for content to load after scrolling up
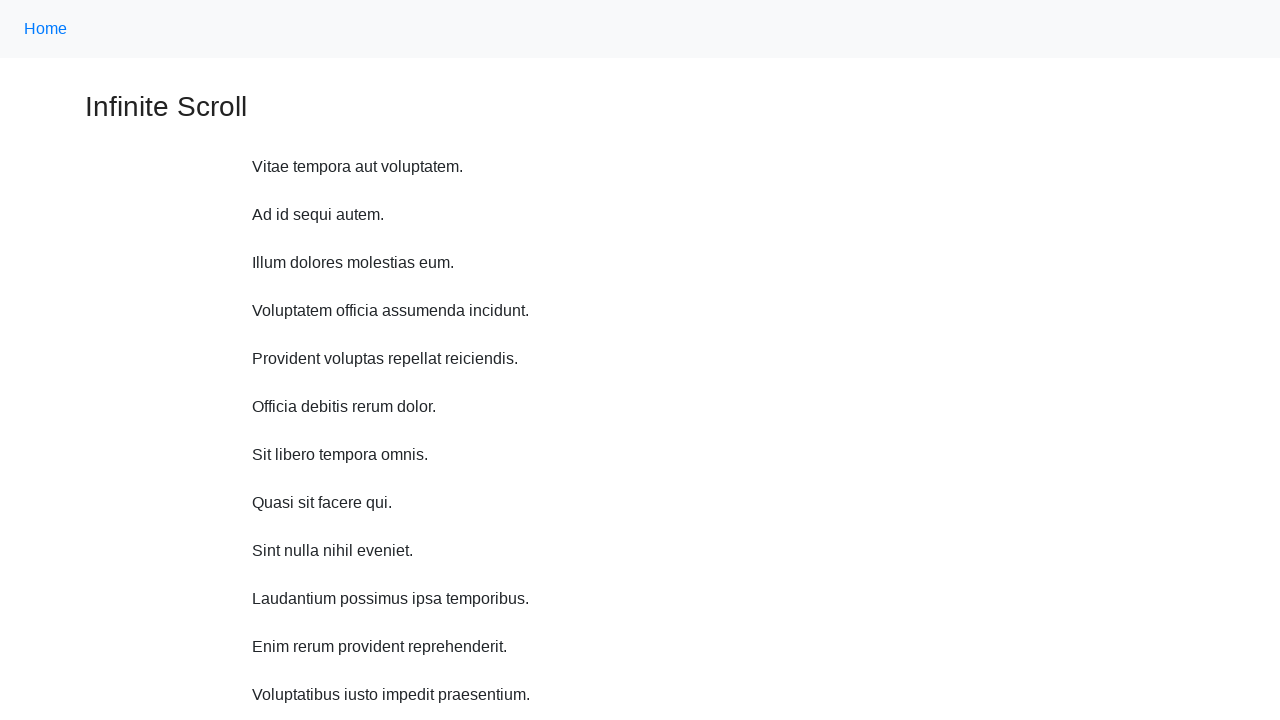

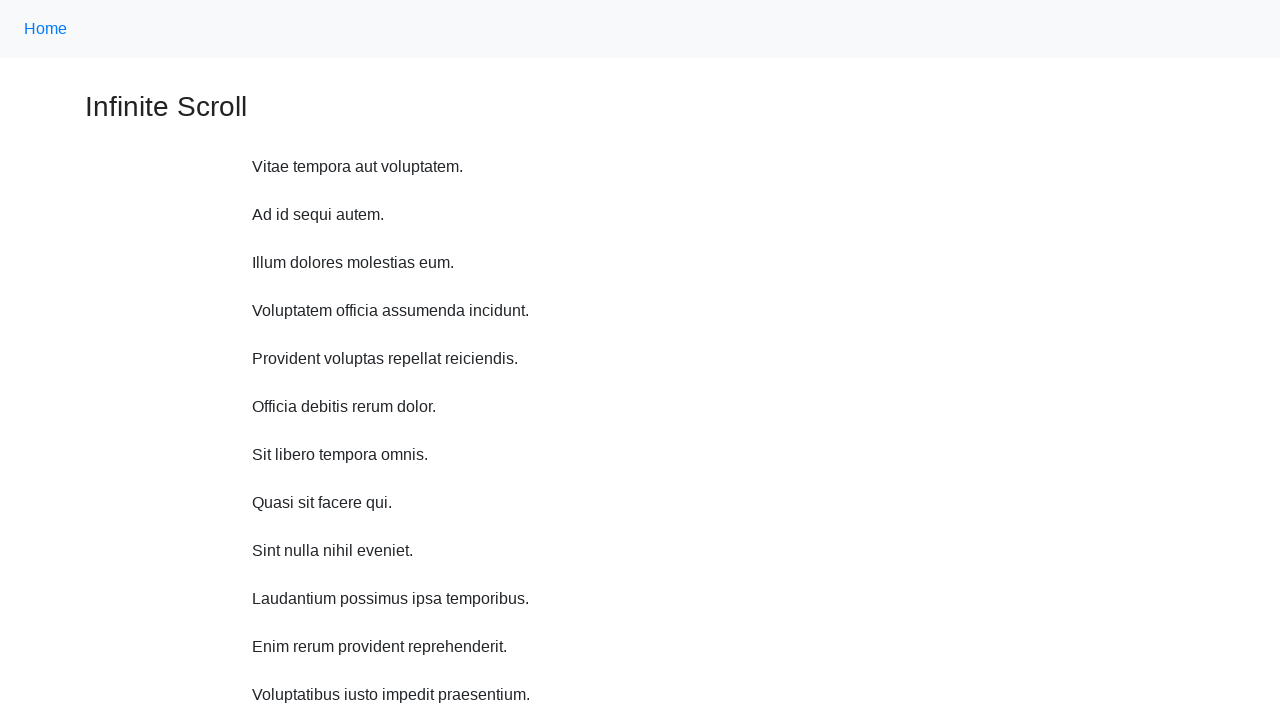